Tests infinite scrolling functionality on a book listing page by repeatedly scrolling to the bottom and waiting for new content to load until no more items appear.

Starting URL: https://www.booksbykilo.in/new-books

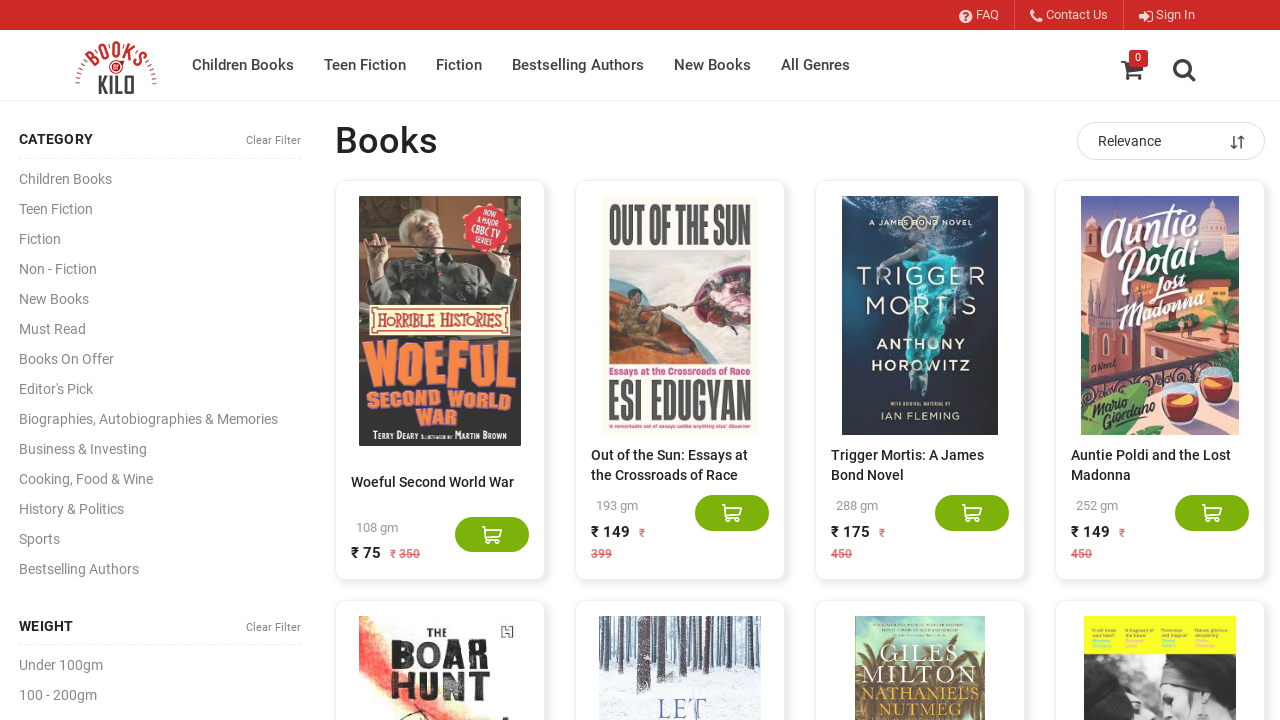

Waited for initial products to load in productsDiv
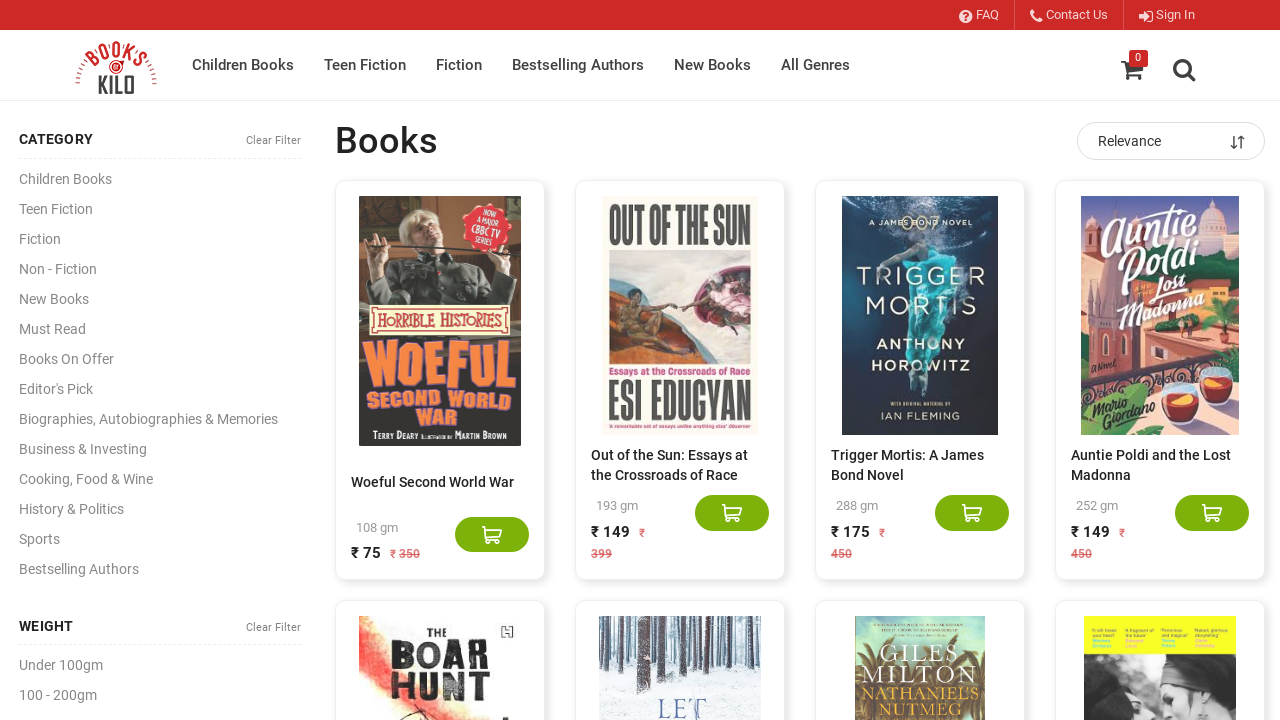

Counted 20 books currently visible on page
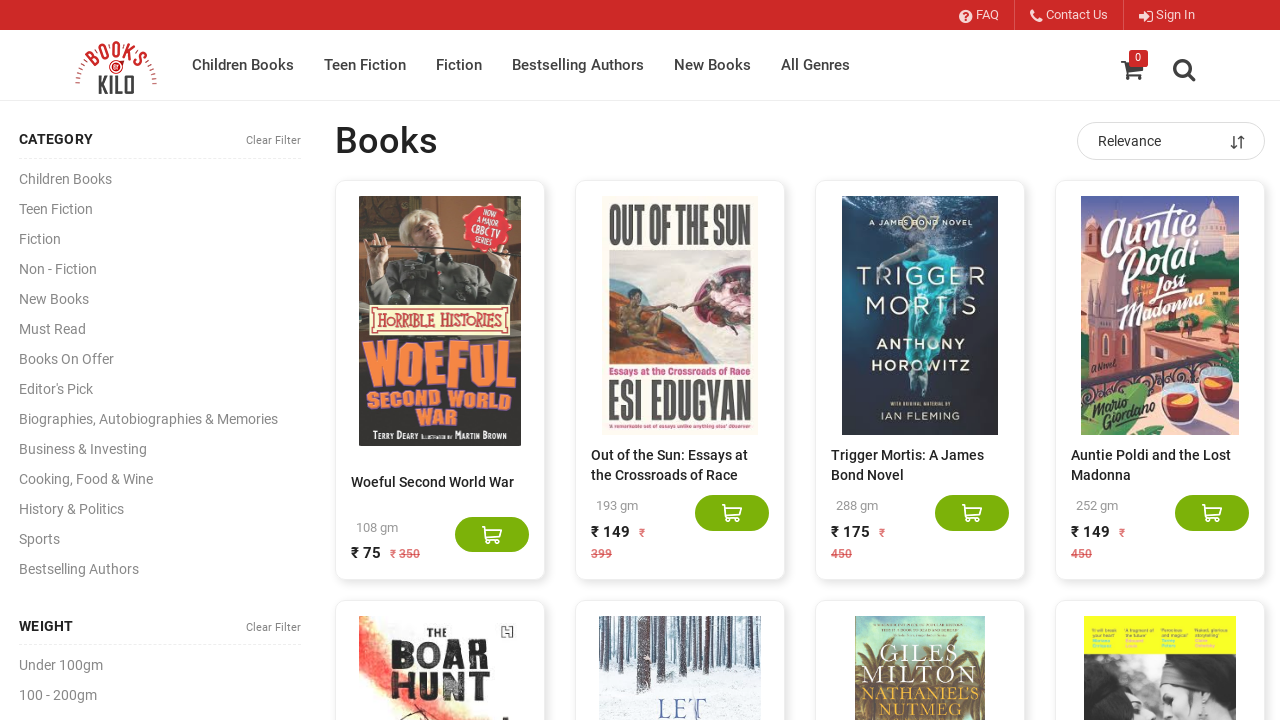

Scrolled to bottom of page
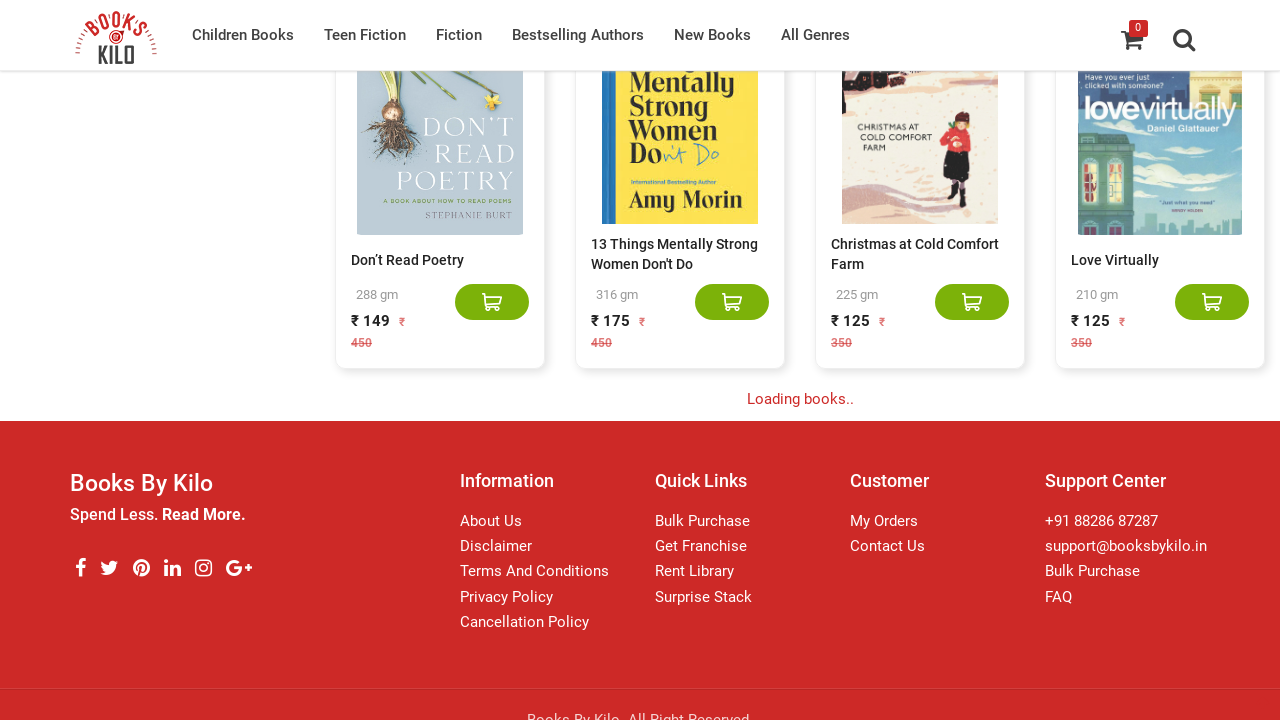

Waited 2 seconds for new content to load
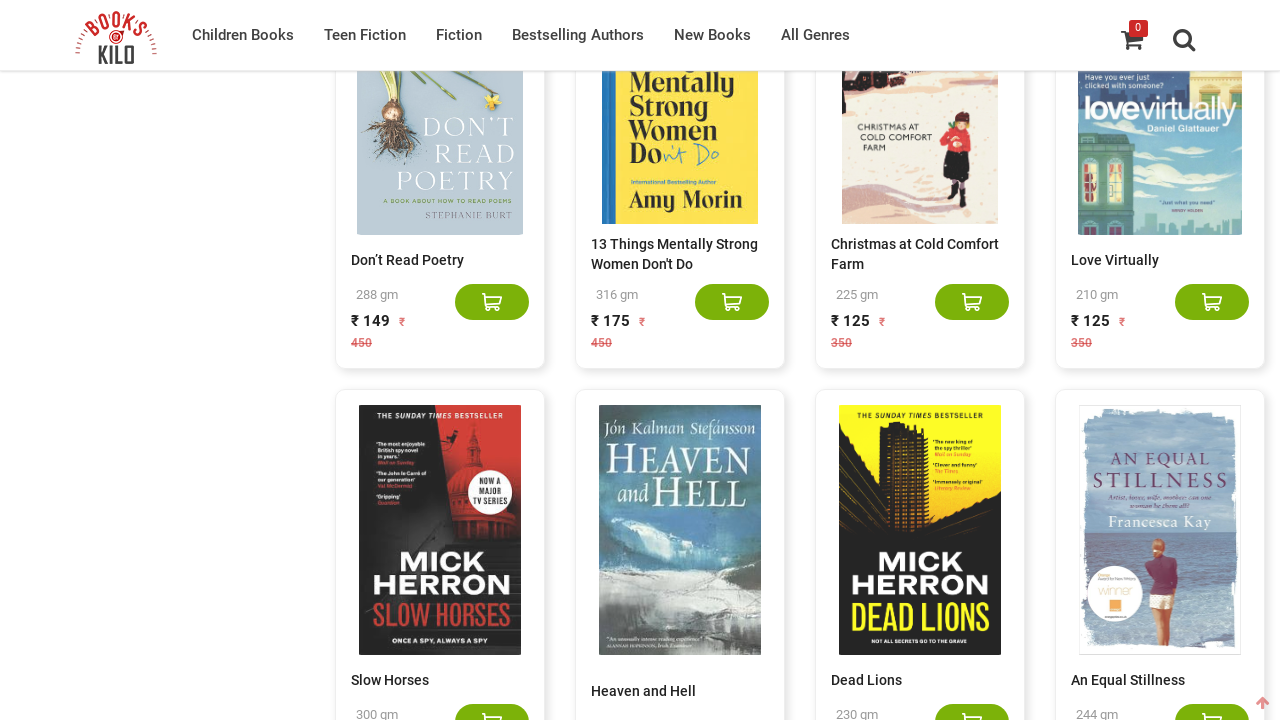

Counted 40 books currently visible on page
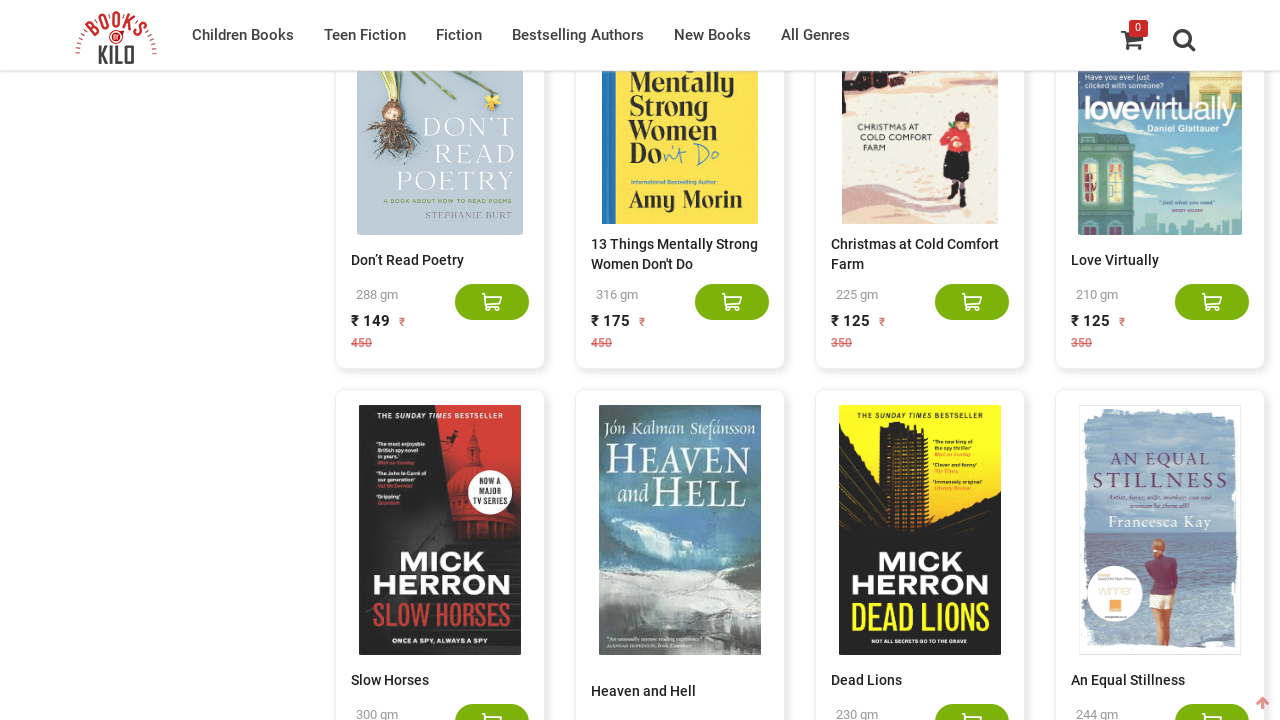

Scrolled to bottom of page
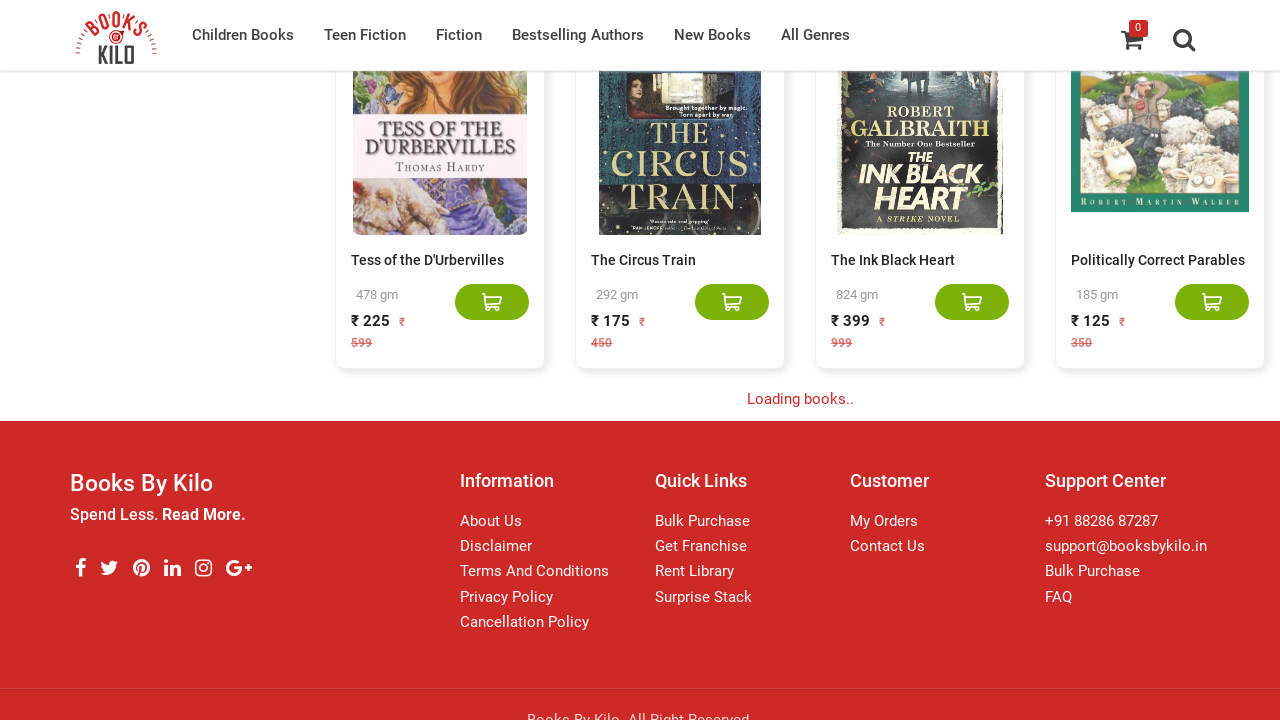

Waited 2 seconds for new content to load
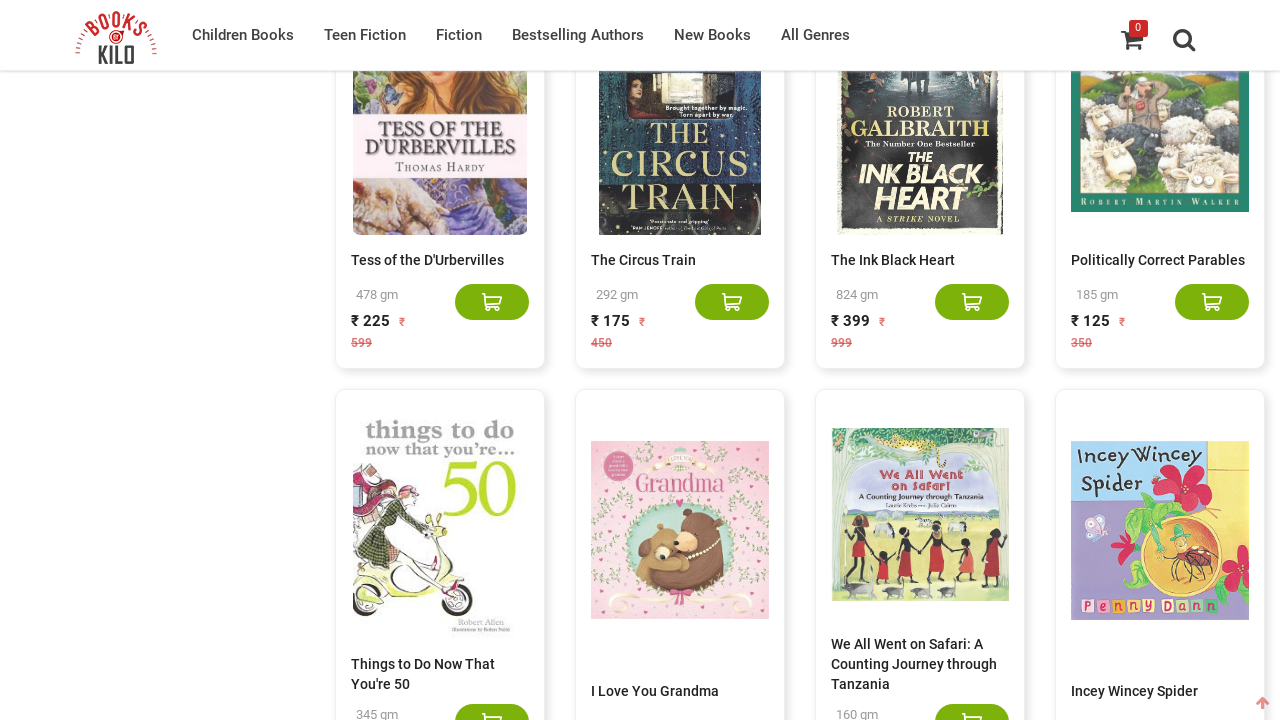

Counted 60 books currently visible on page
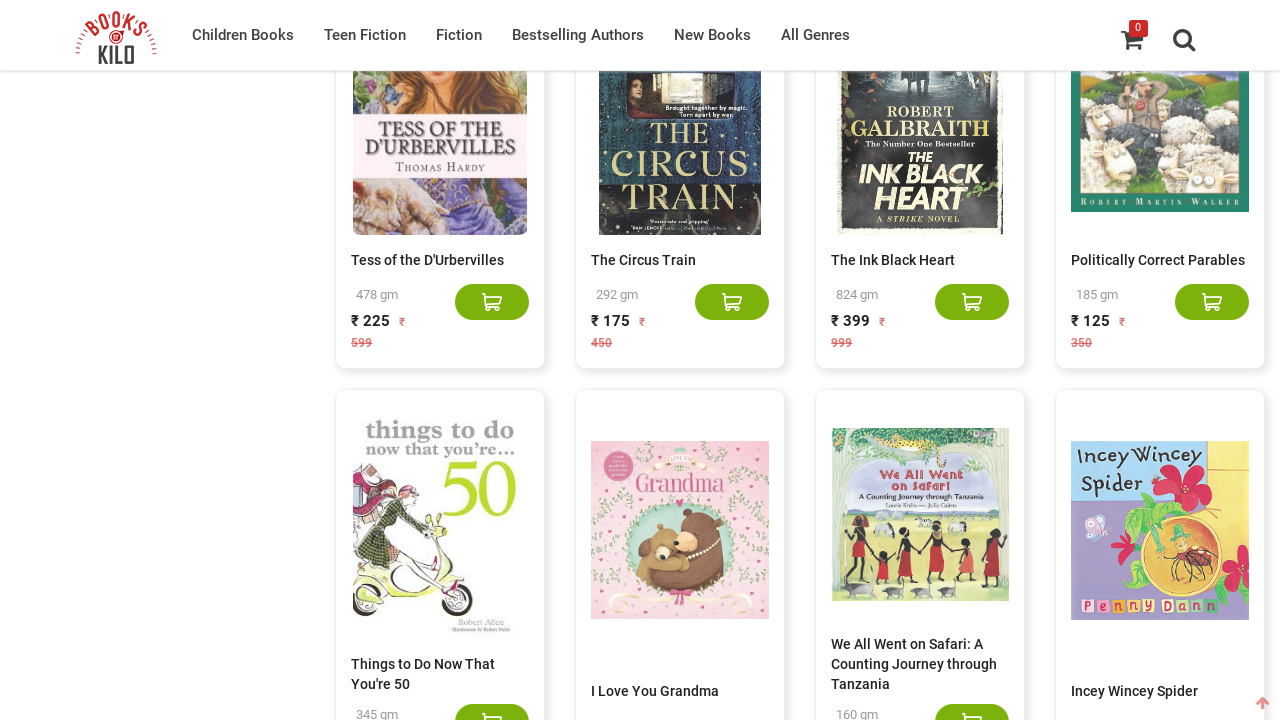

Scrolled to bottom of page
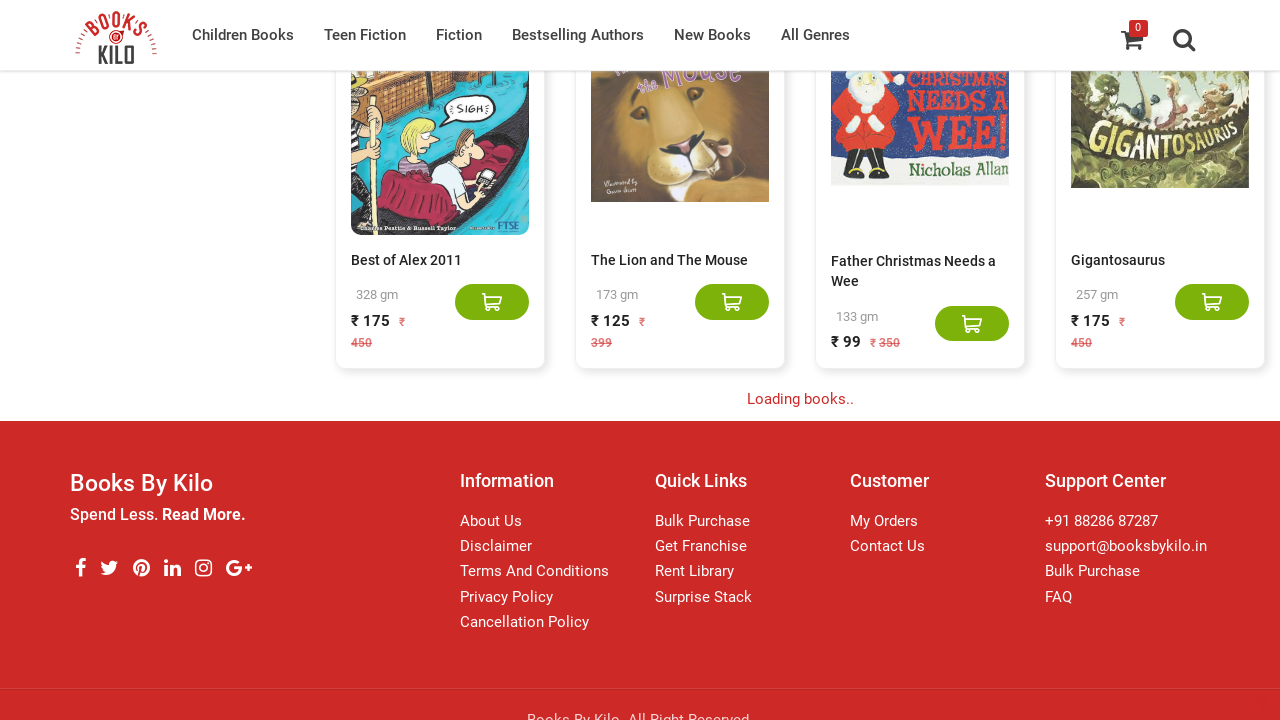

Waited 2 seconds for new content to load
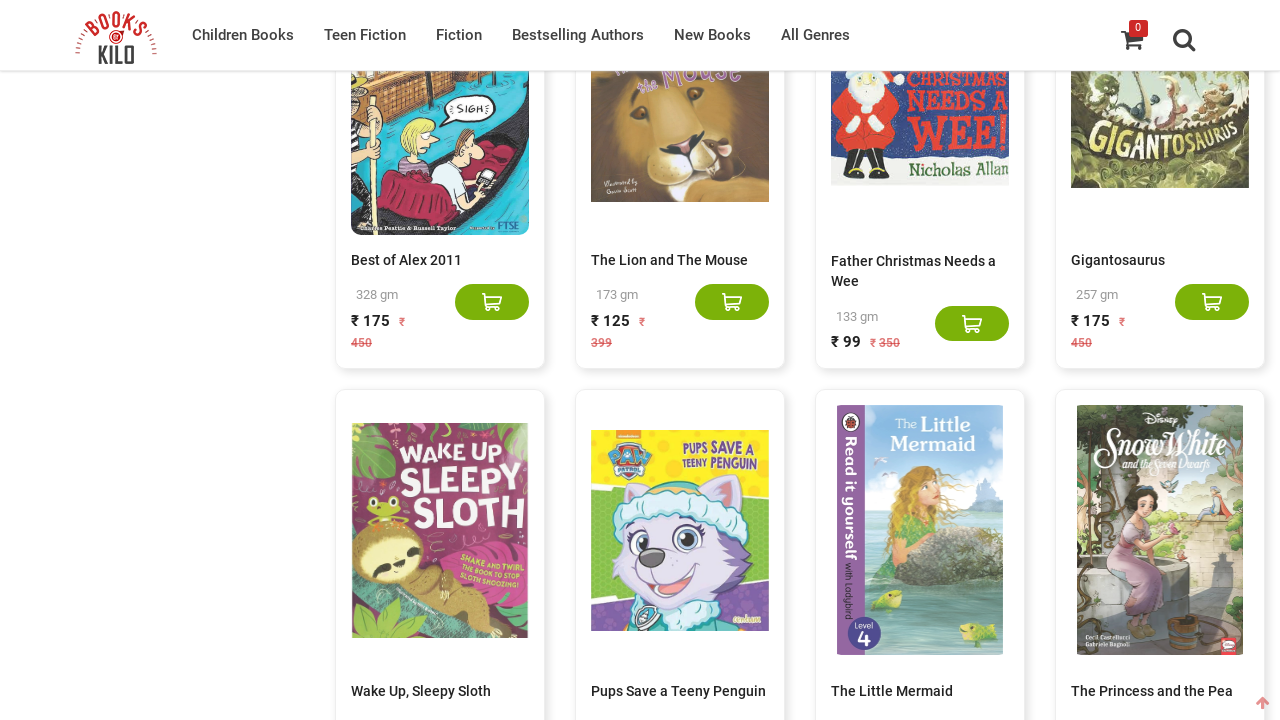

Counted 80 books currently visible on page
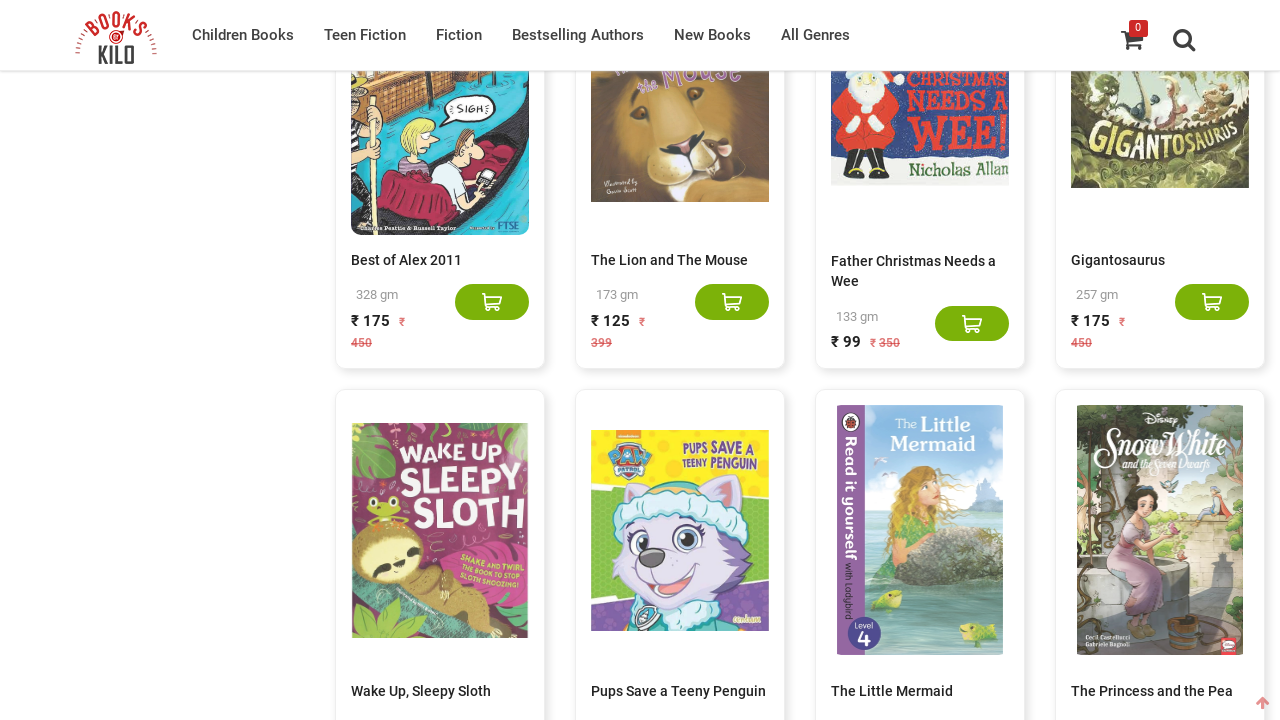

Scrolled to bottom of page
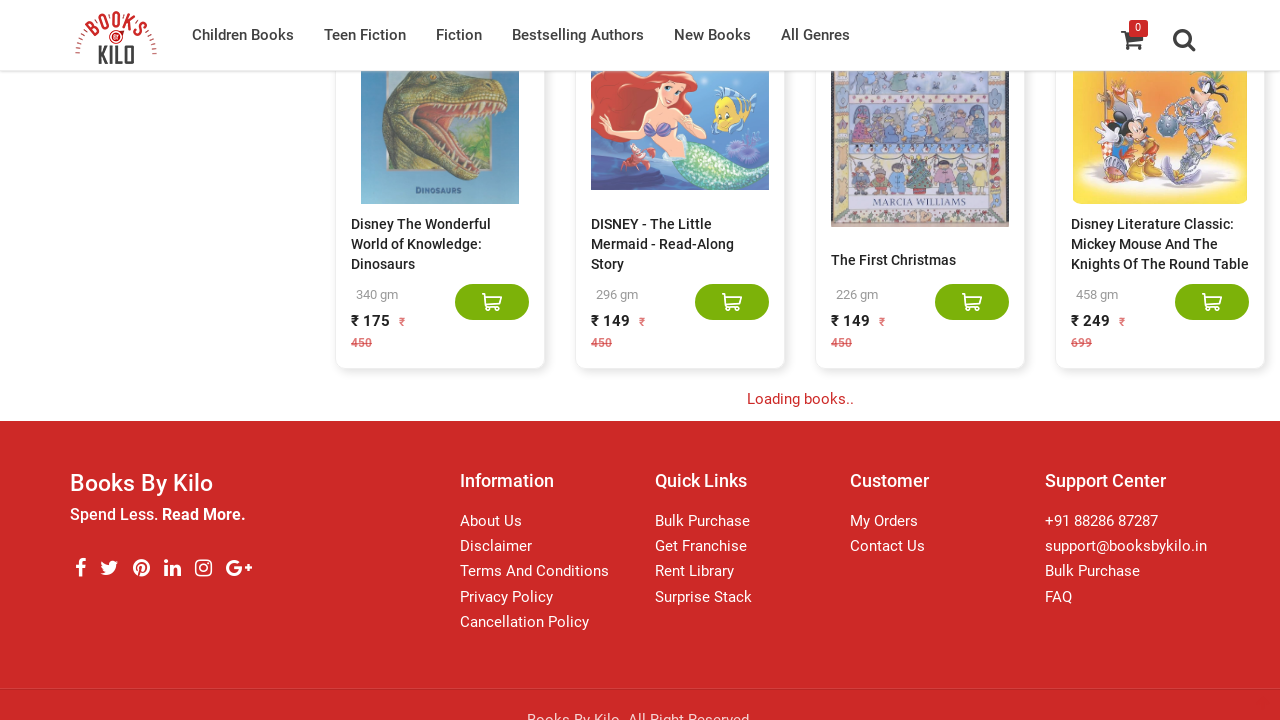

Waited 2 seconds for new content to load
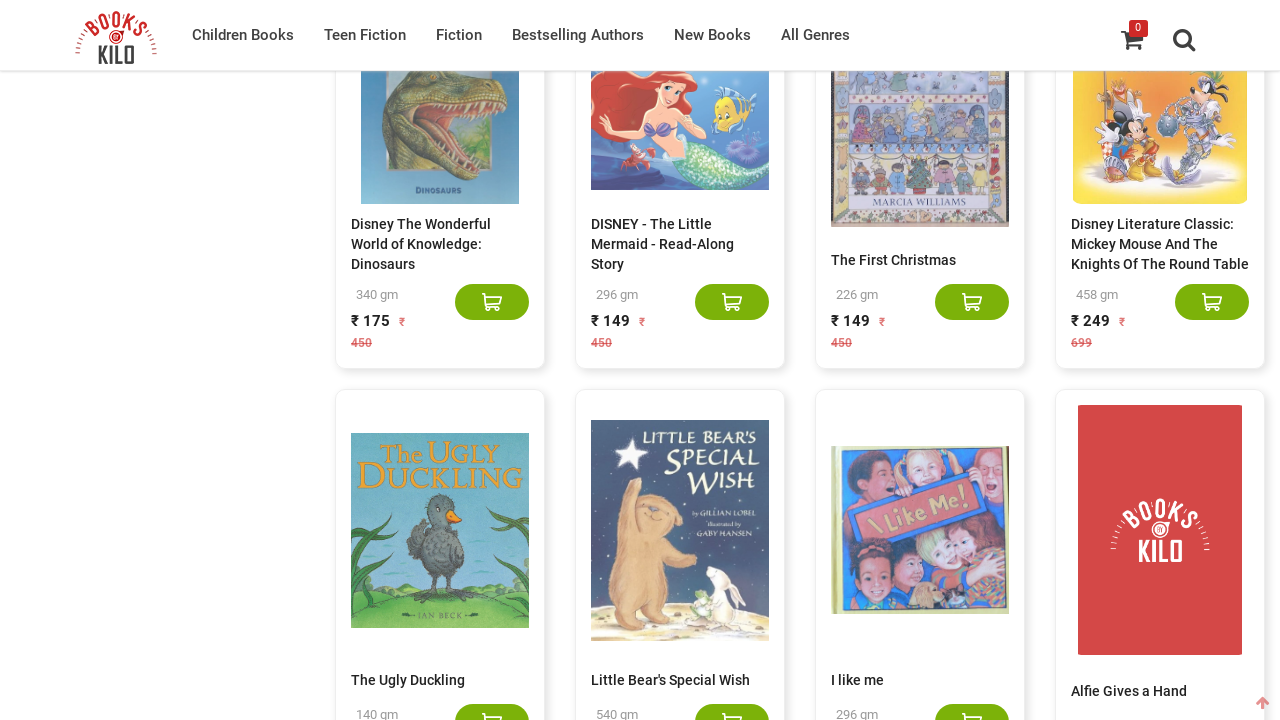

Counted 100 books currently visible on page
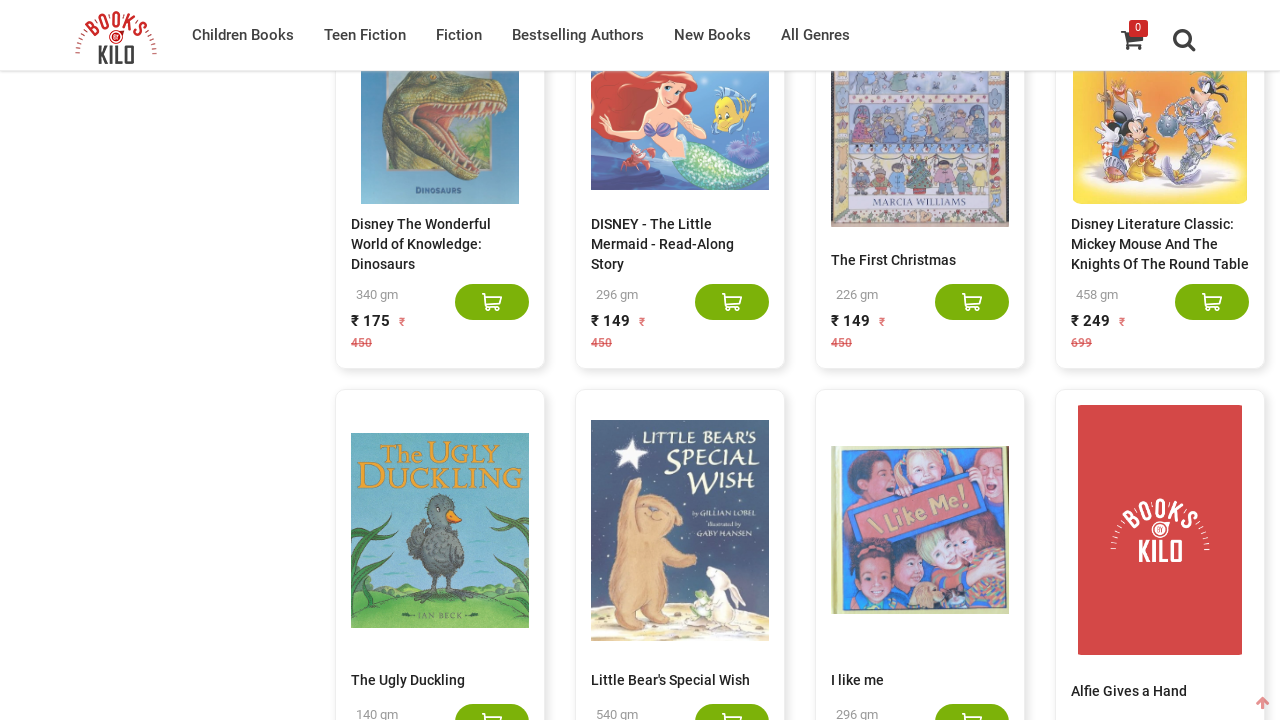

Scrolled to bottom of page
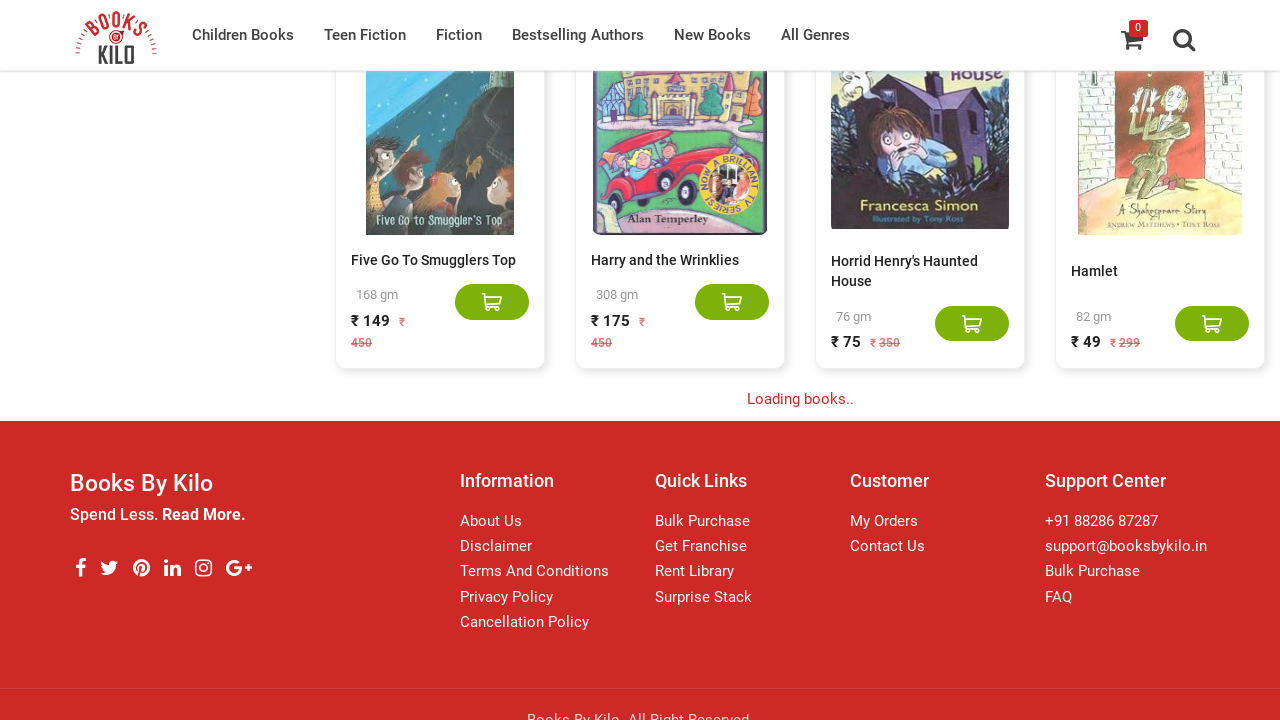

Waited 2 seconds for new content to load
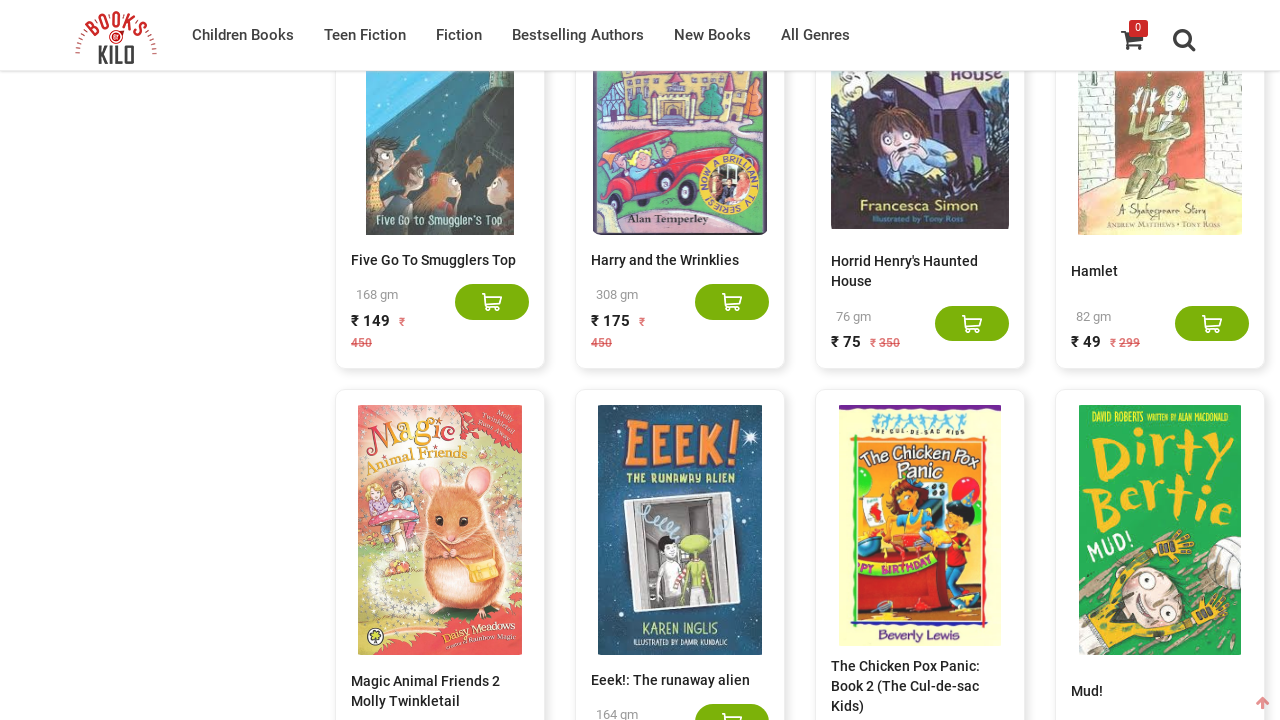

Counted 120 books currently visible on page
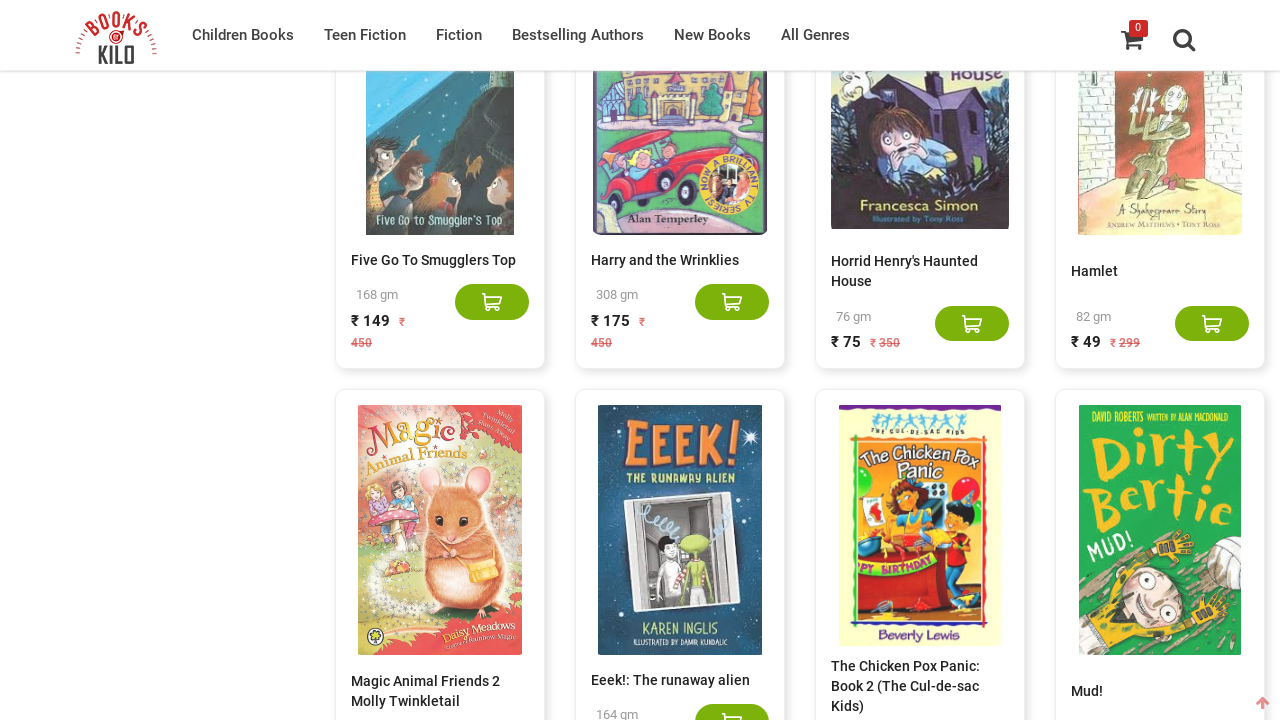

Scrolled to bottom of page
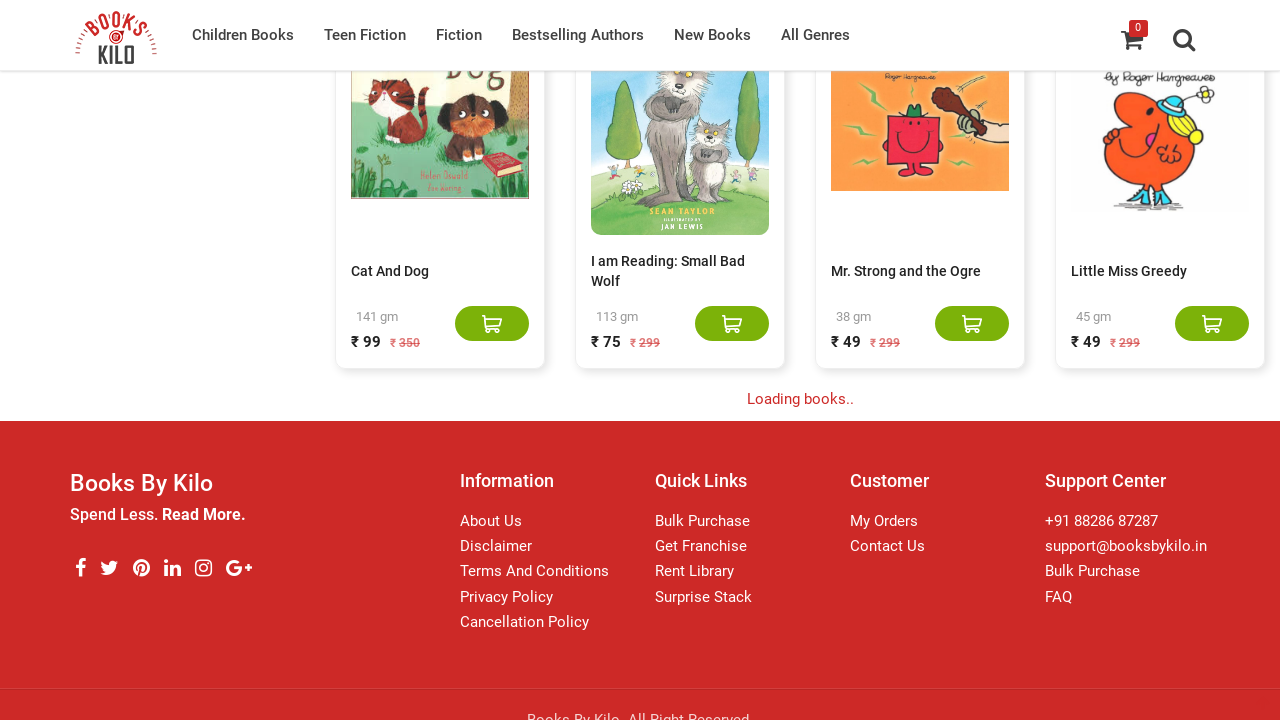

Waited 2 seconds for new content to load
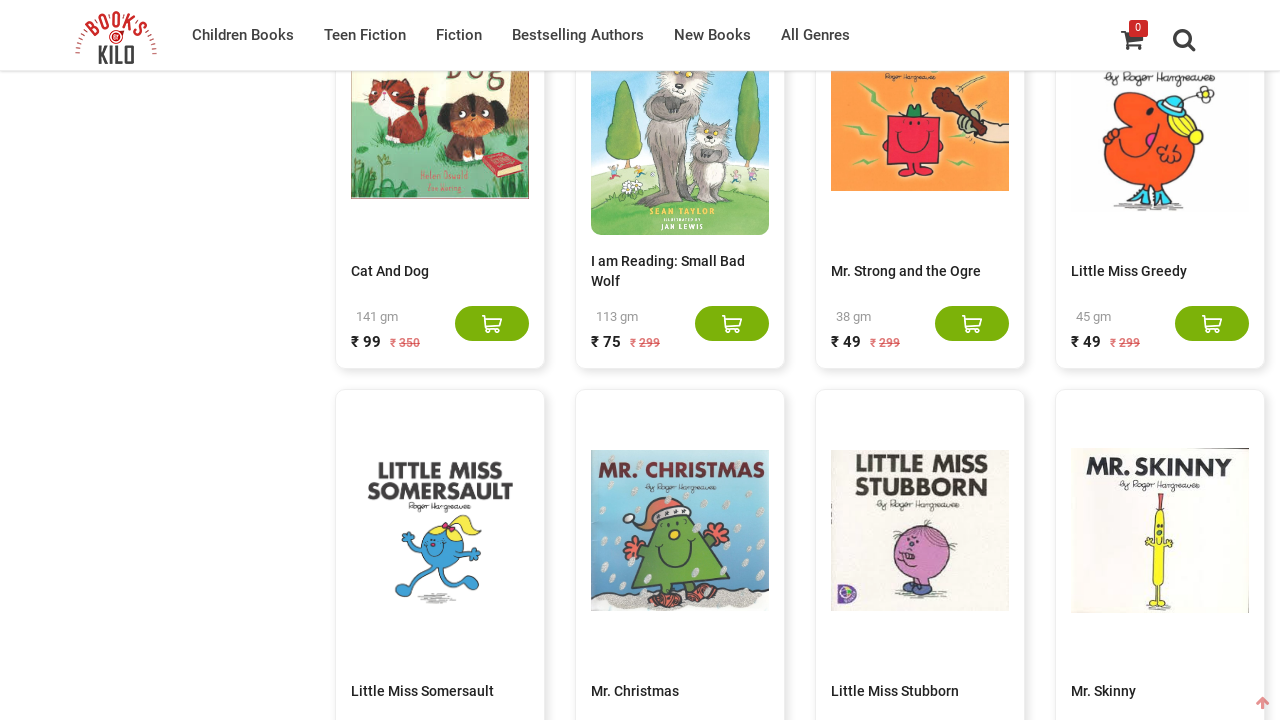

Counted 140 books currently visible on page
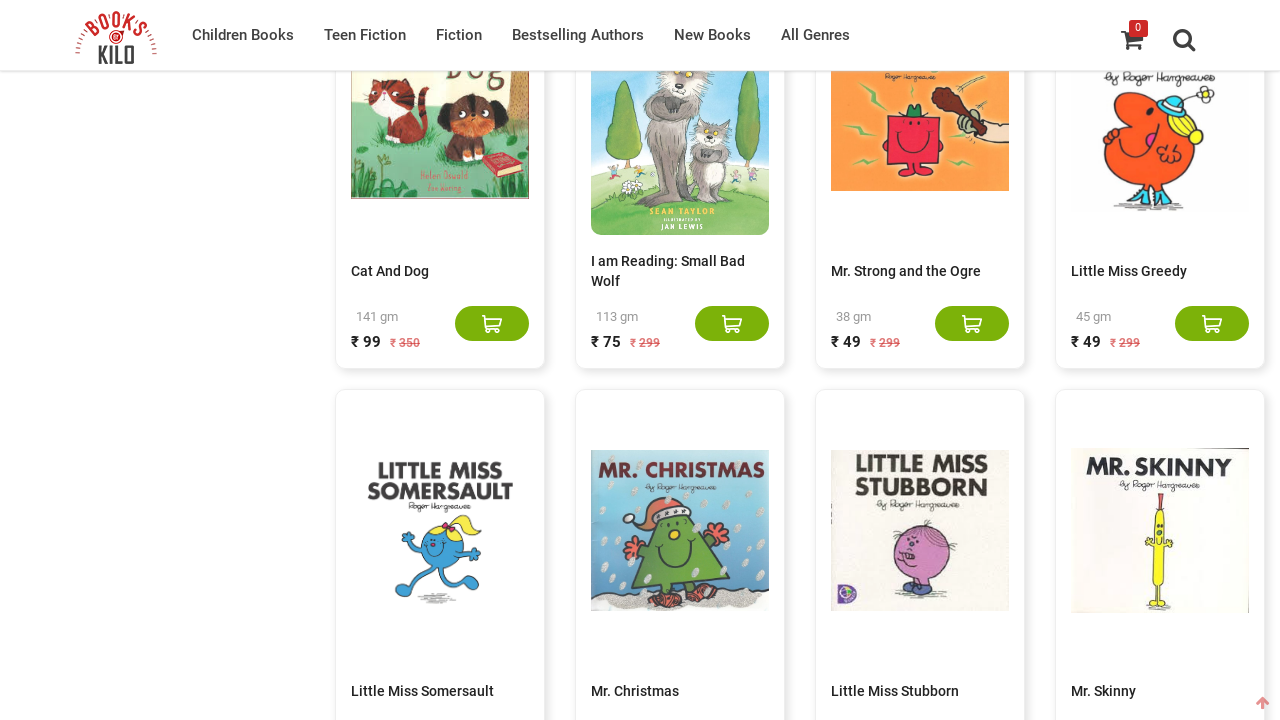

Scrolled to bottom of page
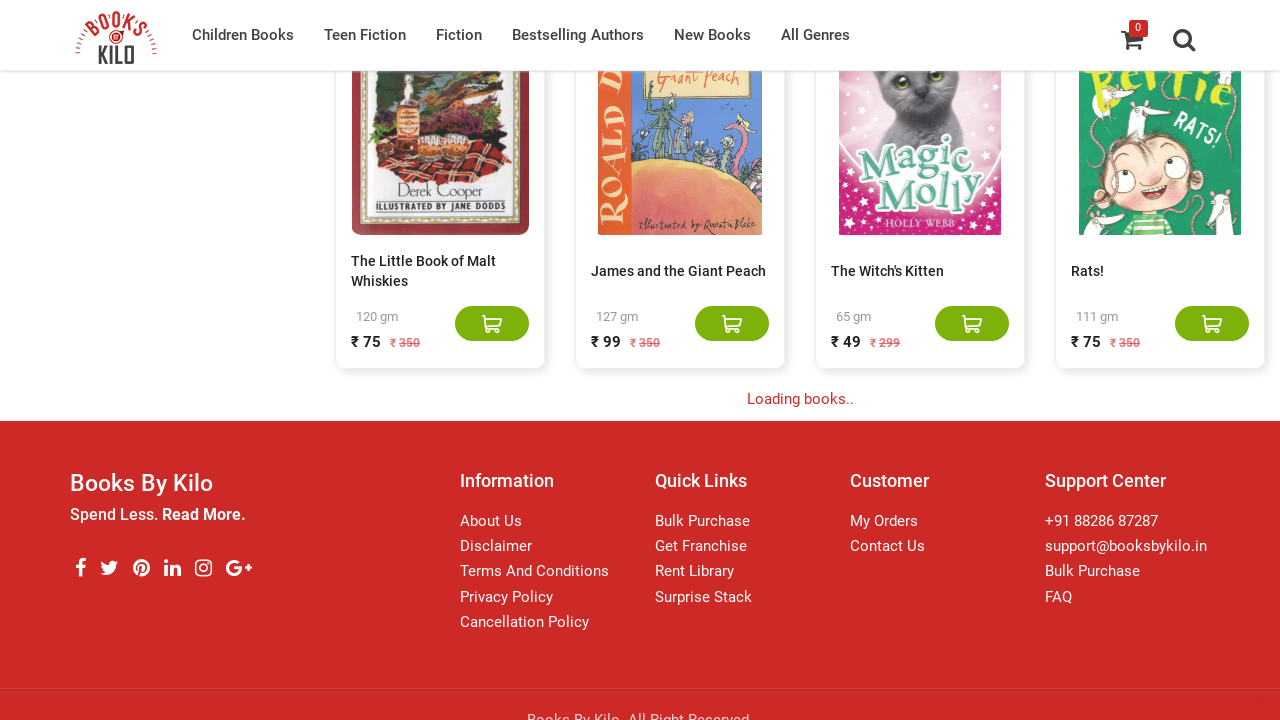

Waited 2 seconds for new content to load
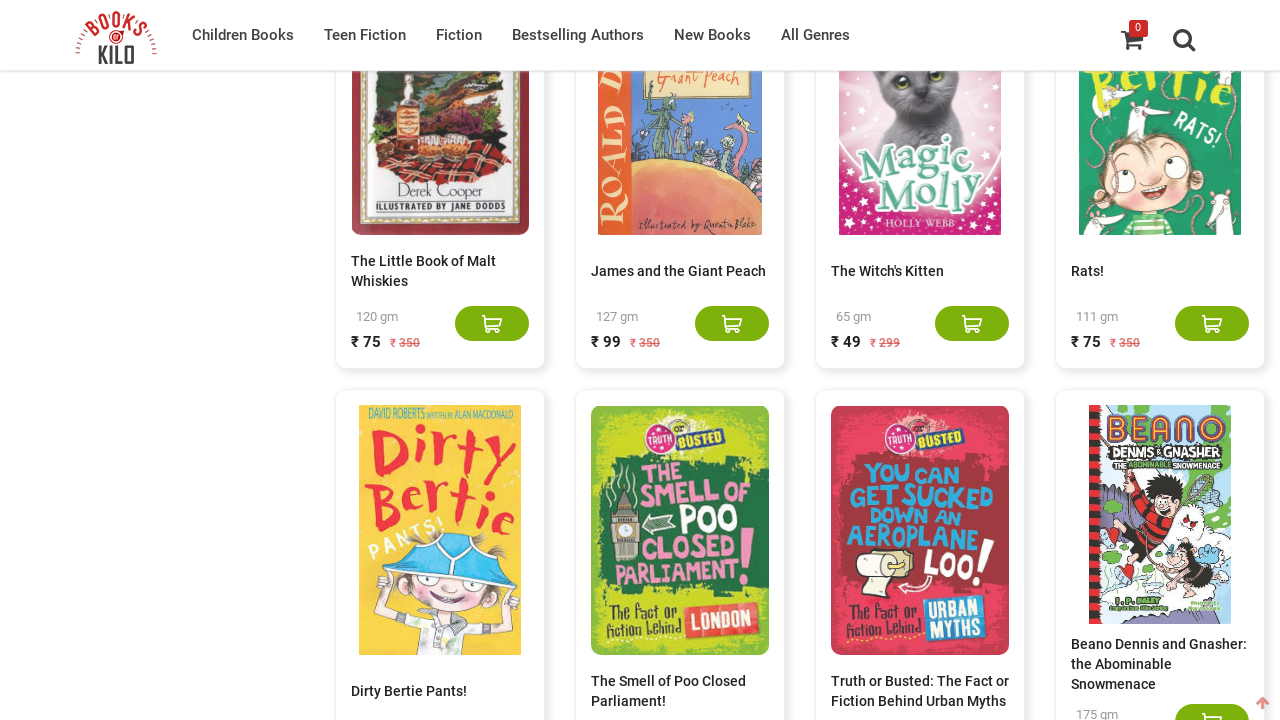

Counted 160 books currently visible on page
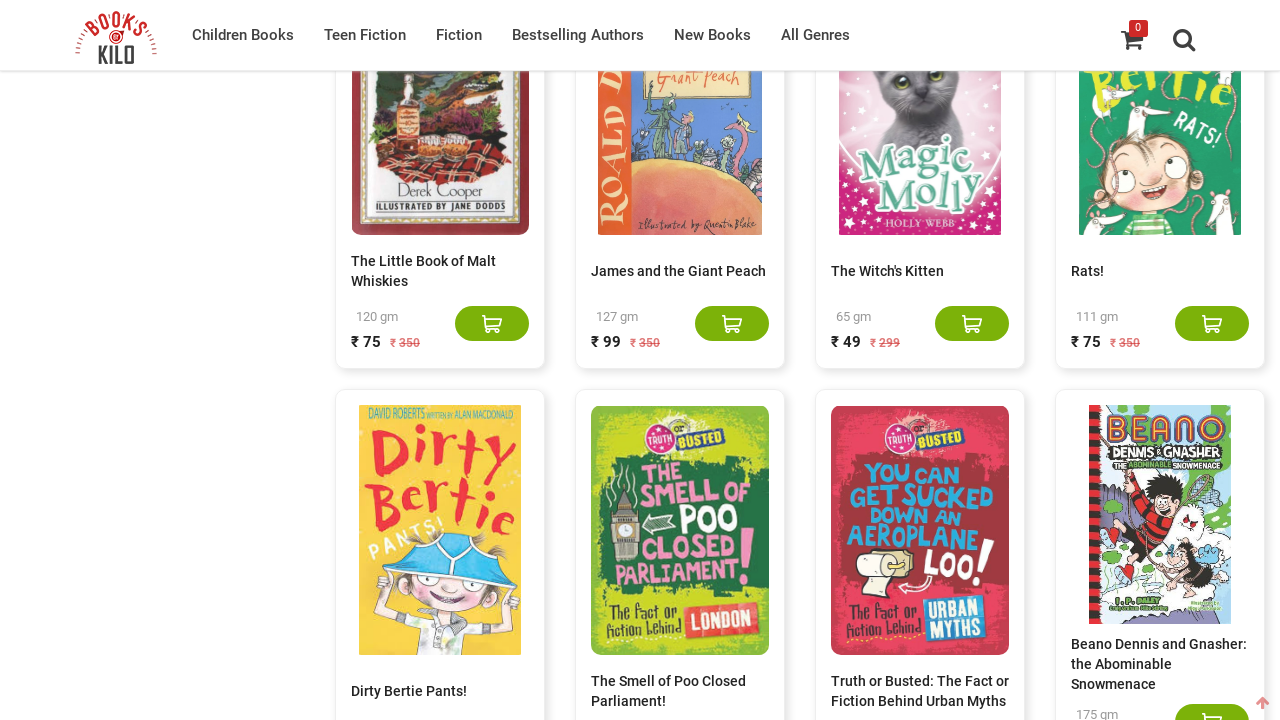

Scrolled to bottom of page
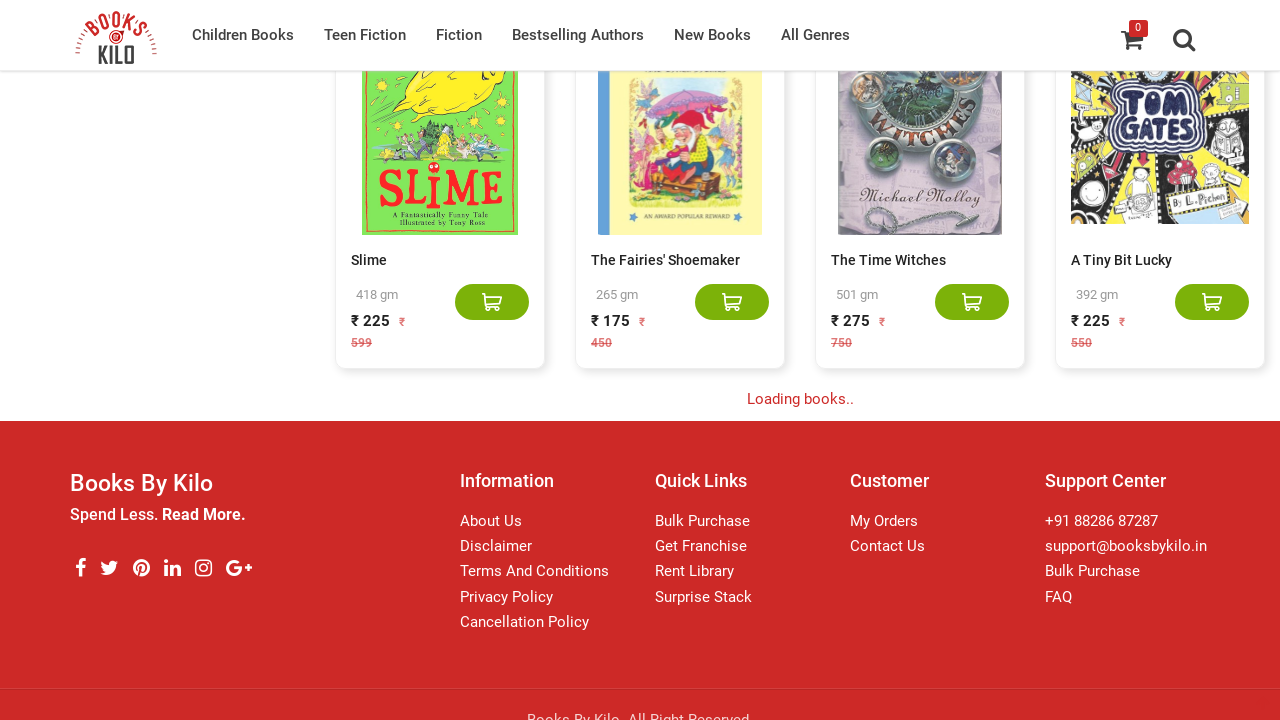

Waited 2 seconds for new content to load
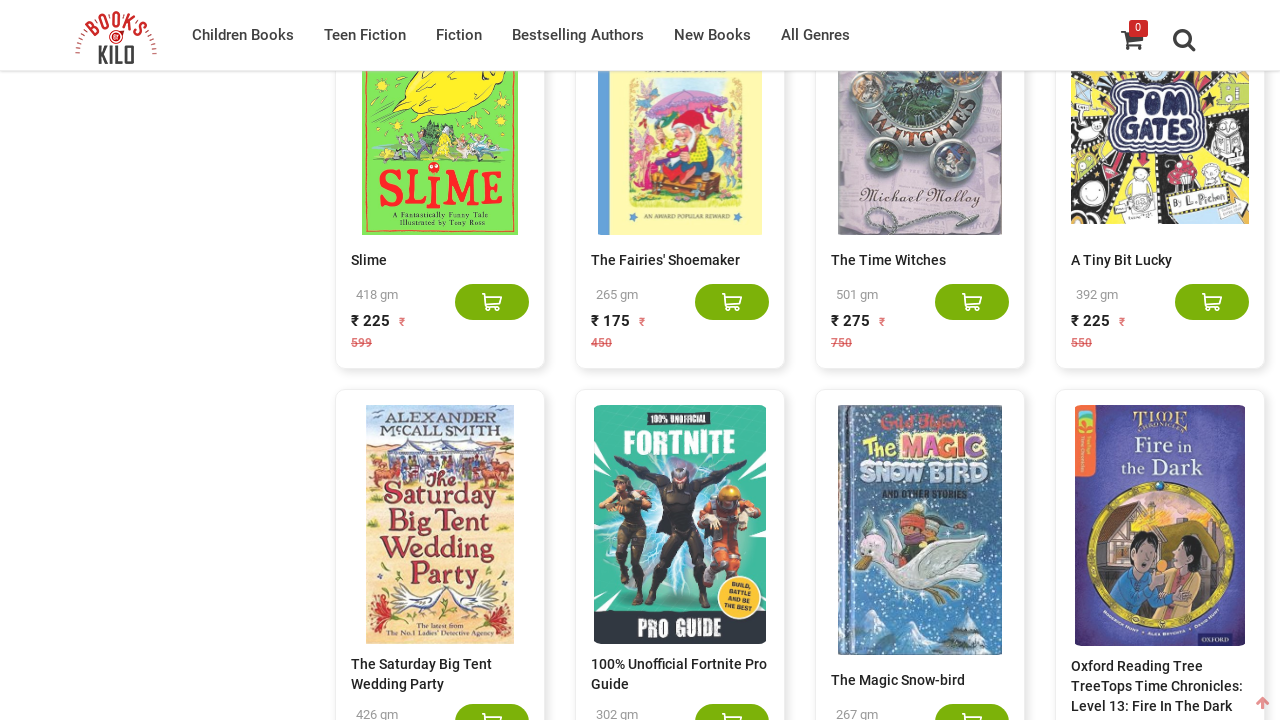

Counted 180 books currently visible on page
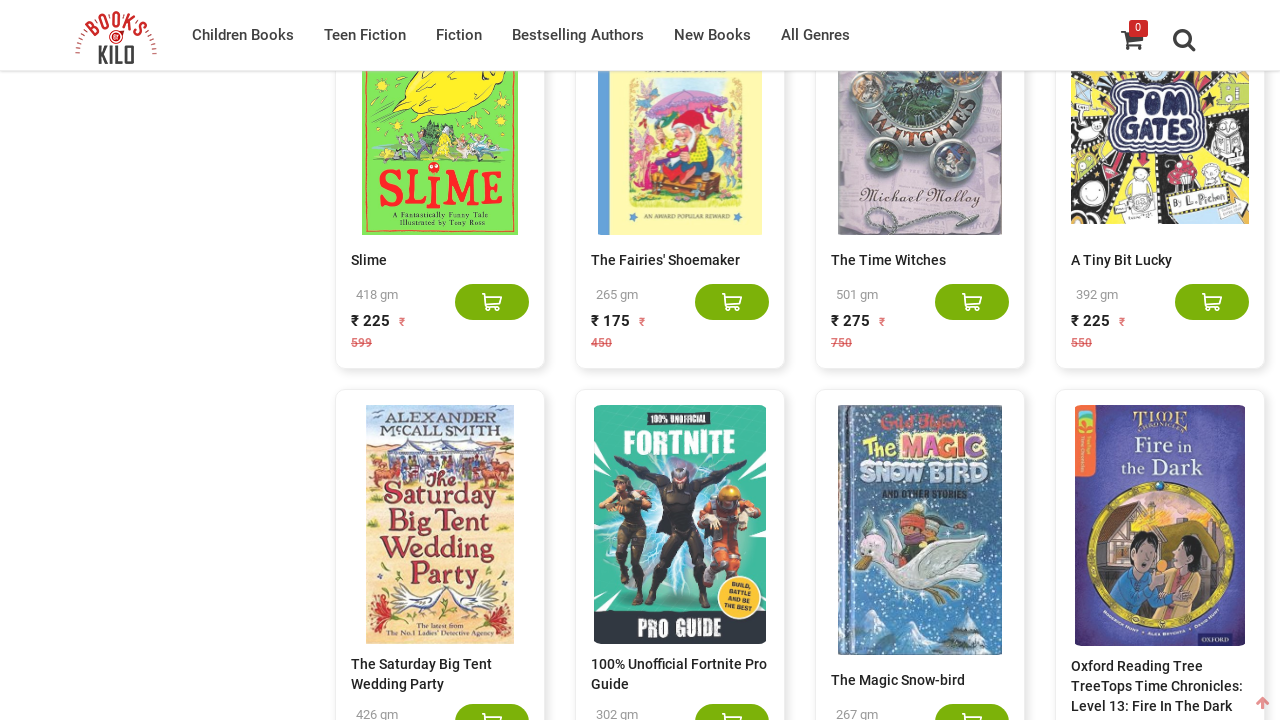

Scrolled to bottom of page
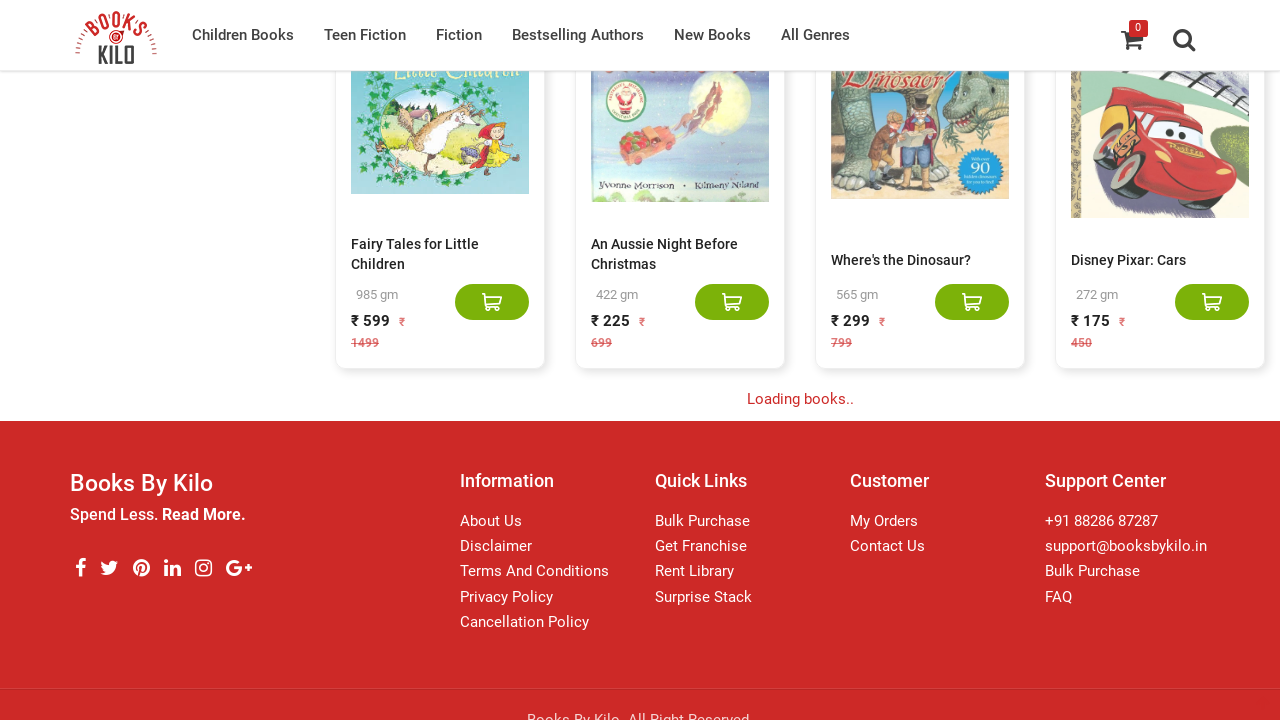

Waited 2 seconds for new content to load
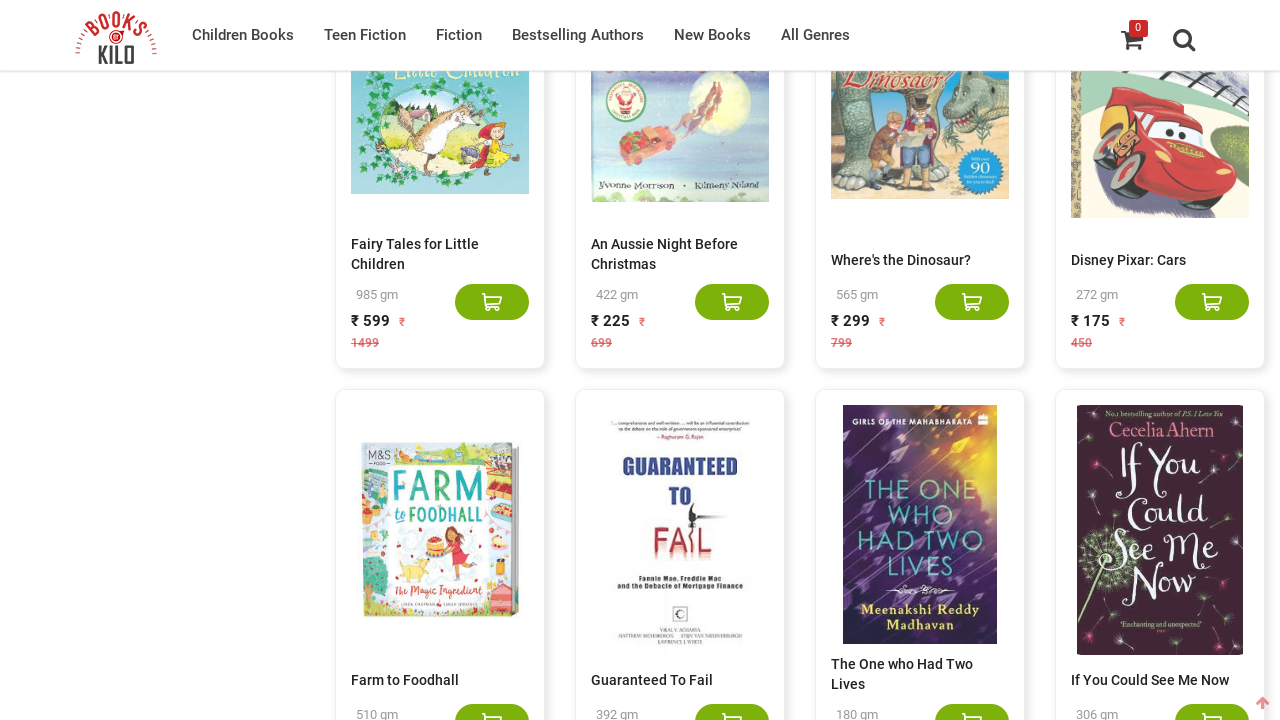

Counted 200 books currently visible on page
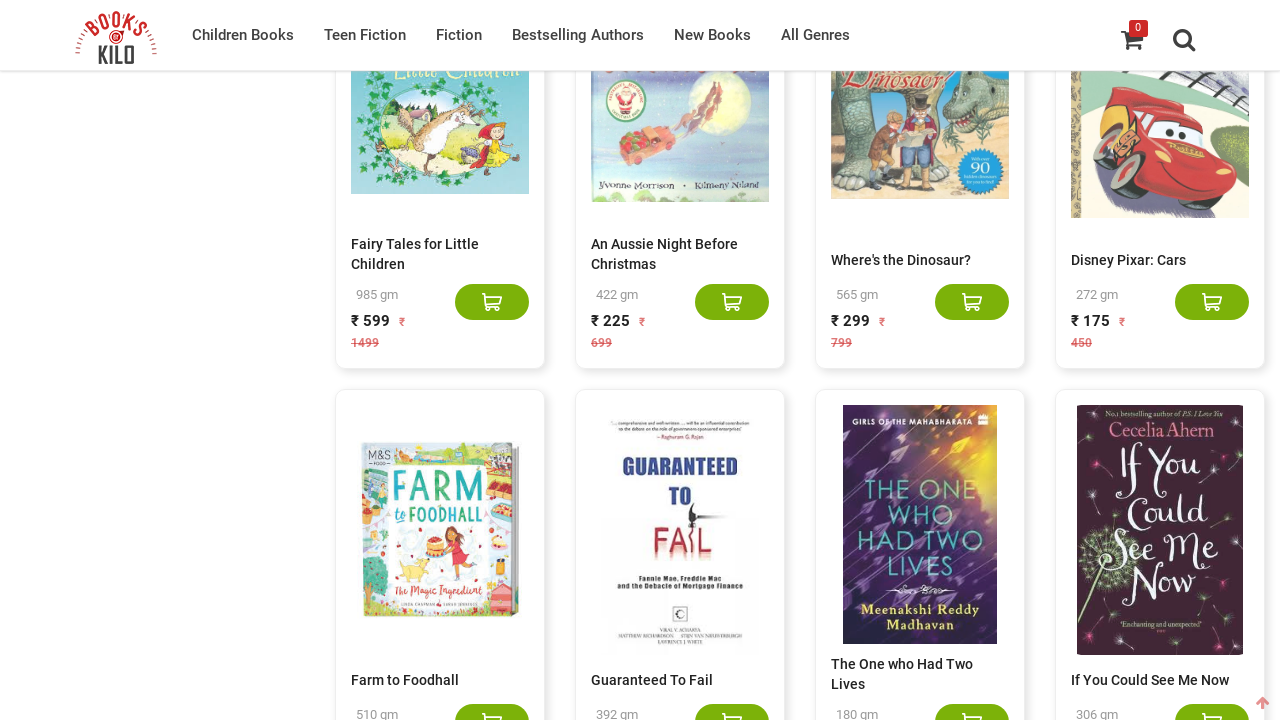

Scrolled to bottom of page
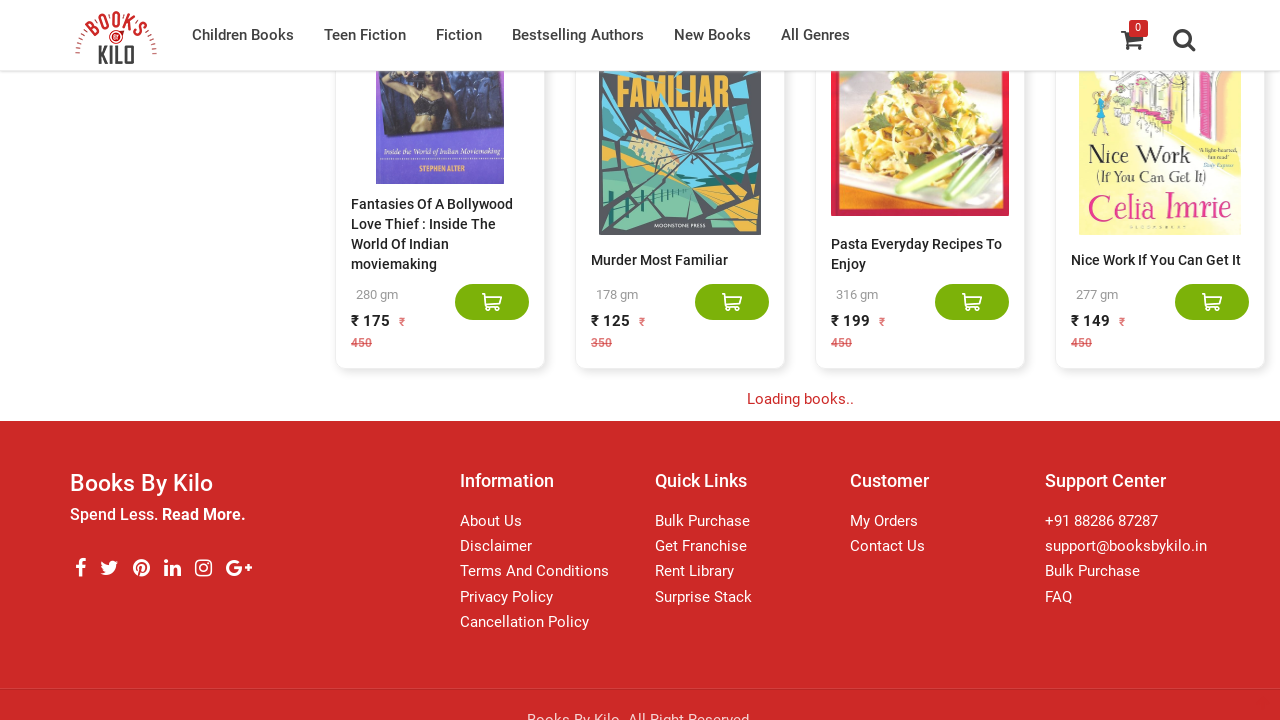

Waited 2 seconds for new content to load
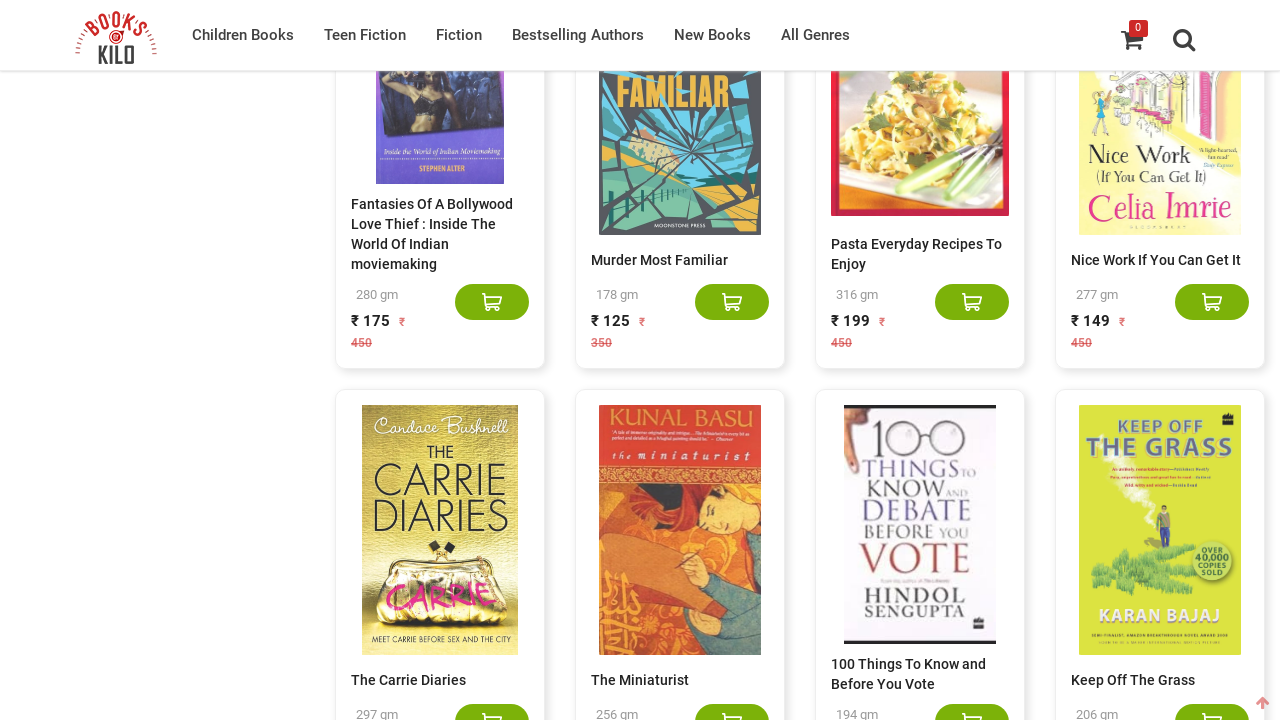

Counted 220 books currently visible on page
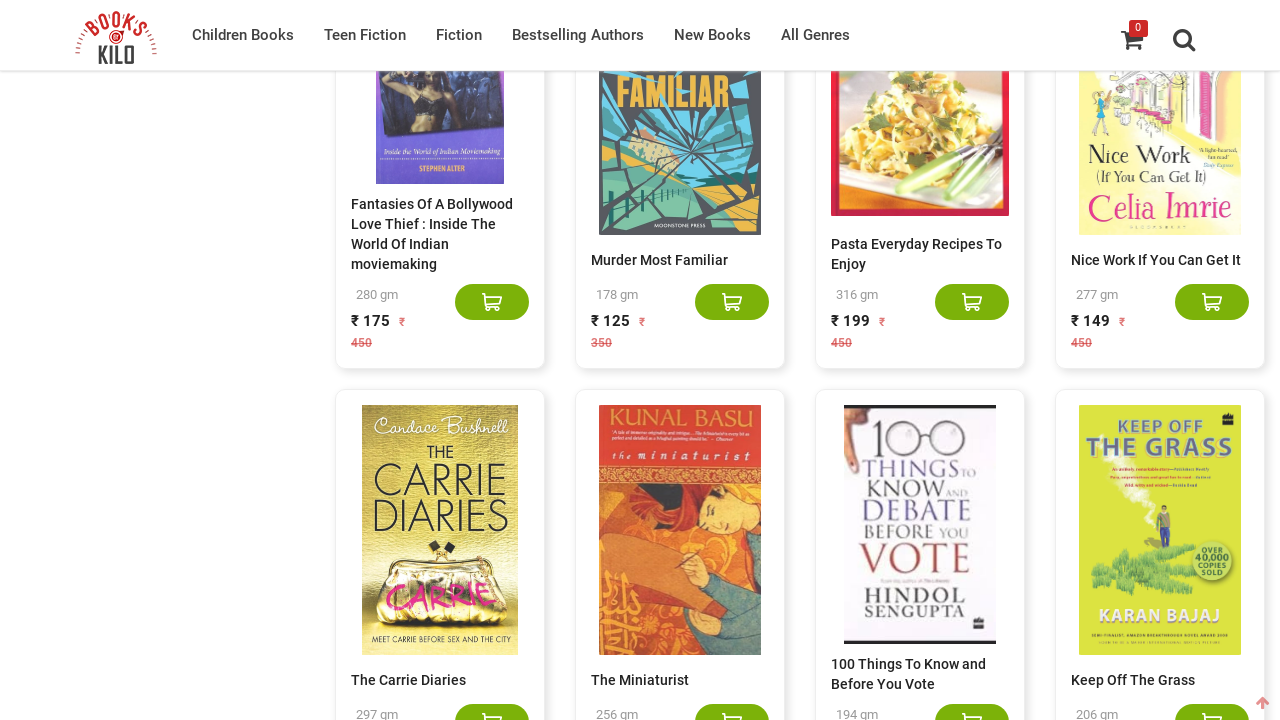

Scrolled to bottom of page
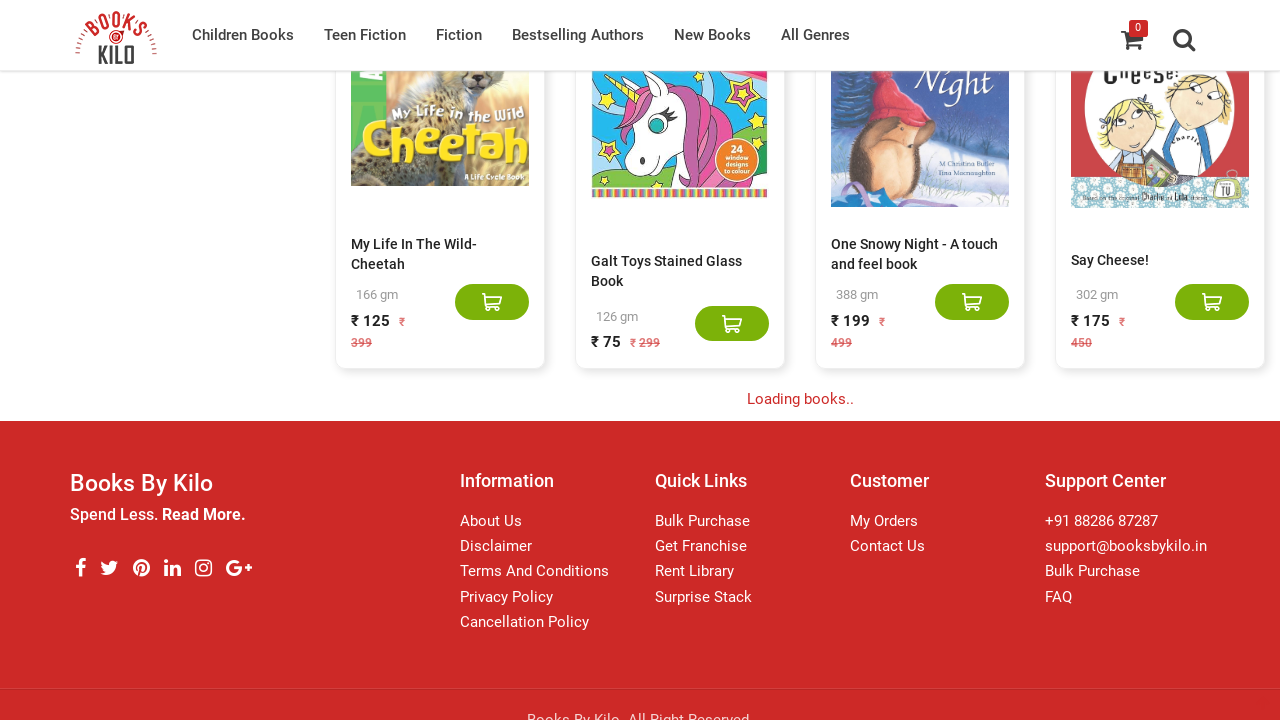

Waited 2 seconds for new content to load
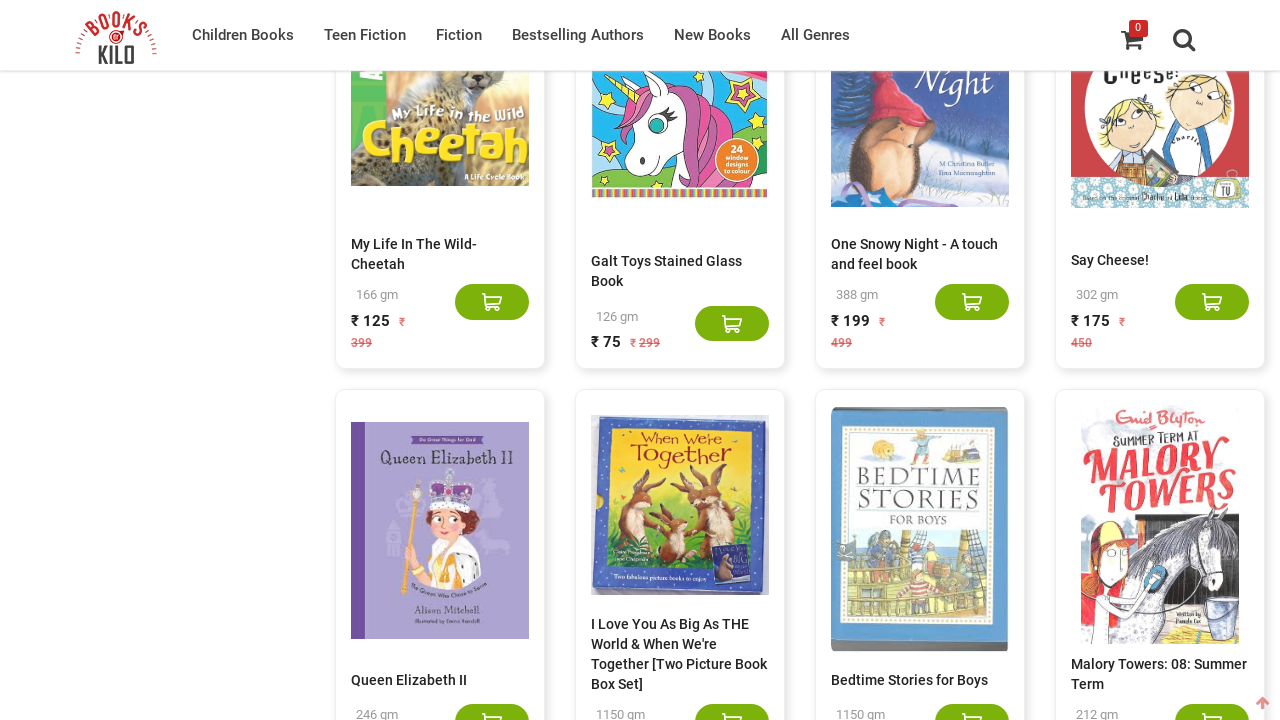

Counted 240 books currently visible on page
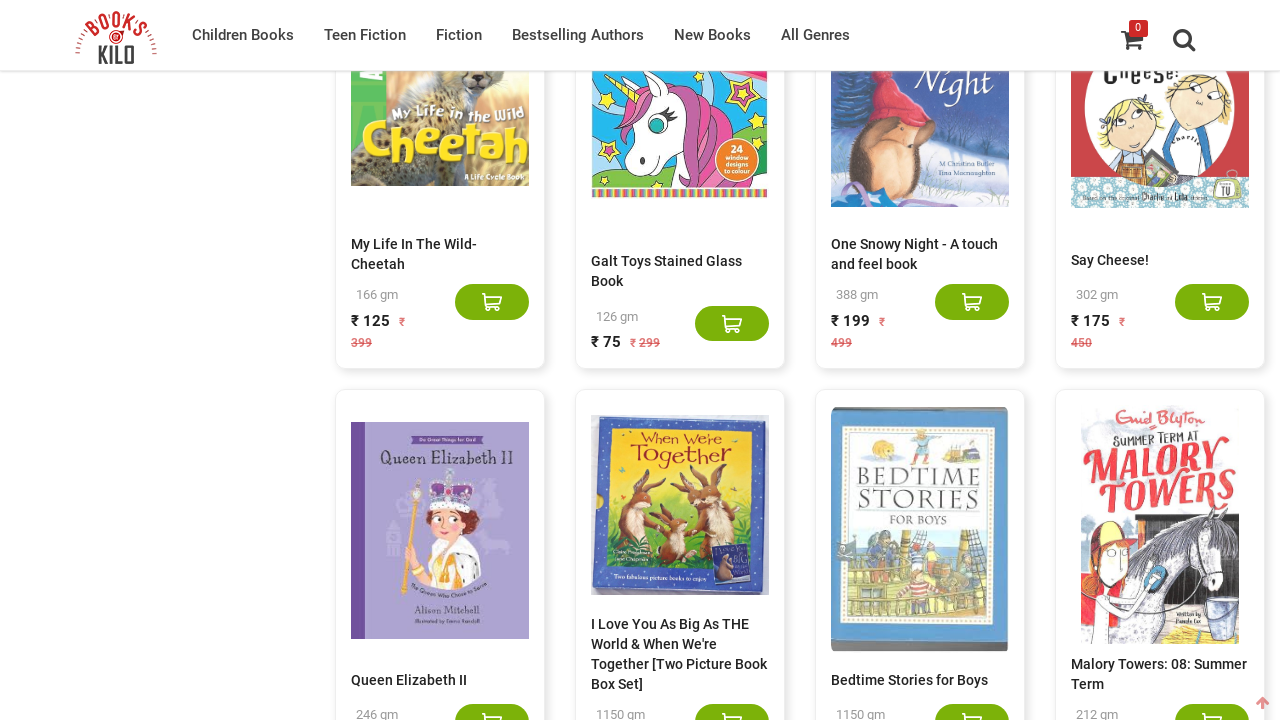

Scrolled to bottom of page
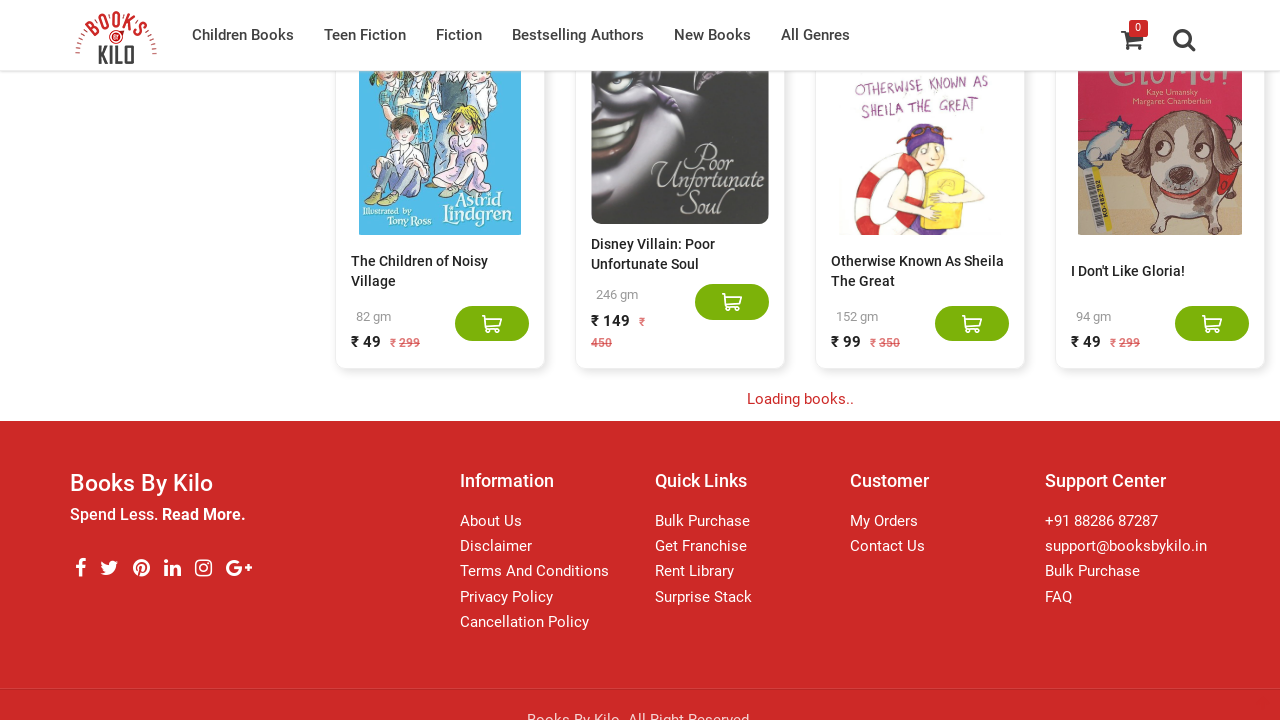

Waited 2 seconds for new content to load
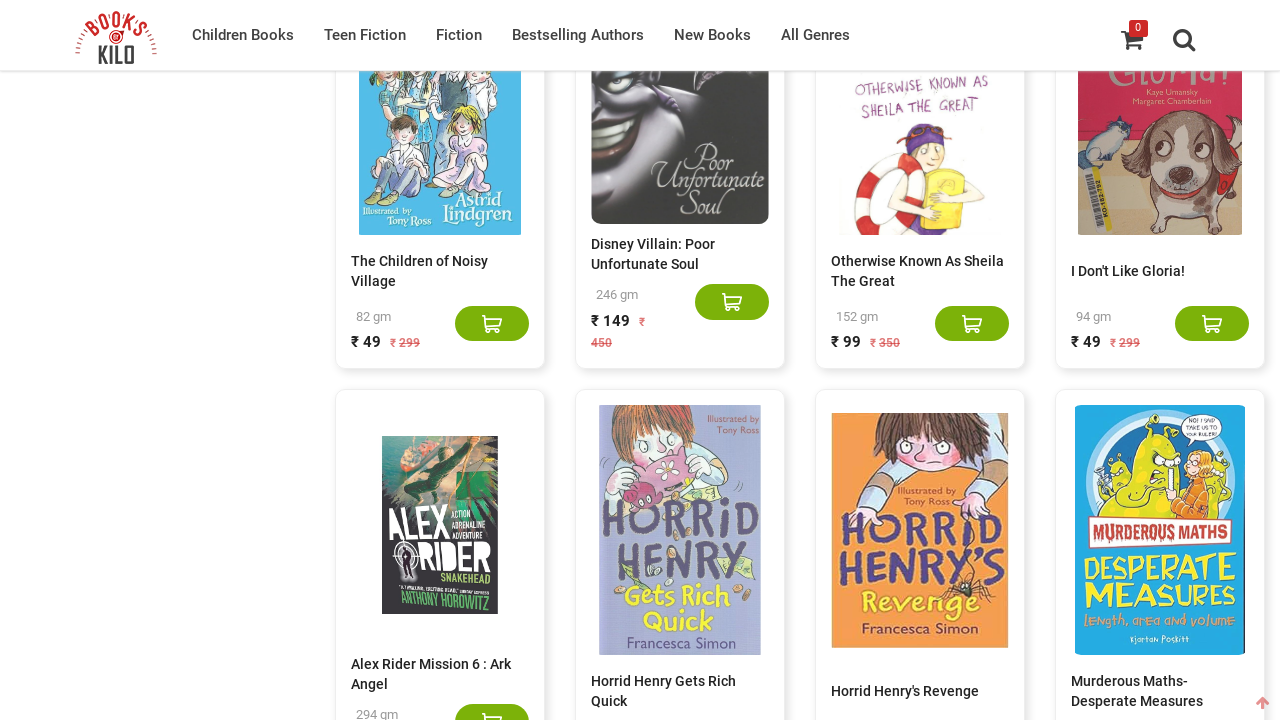

Counted 260 books currently visible on page
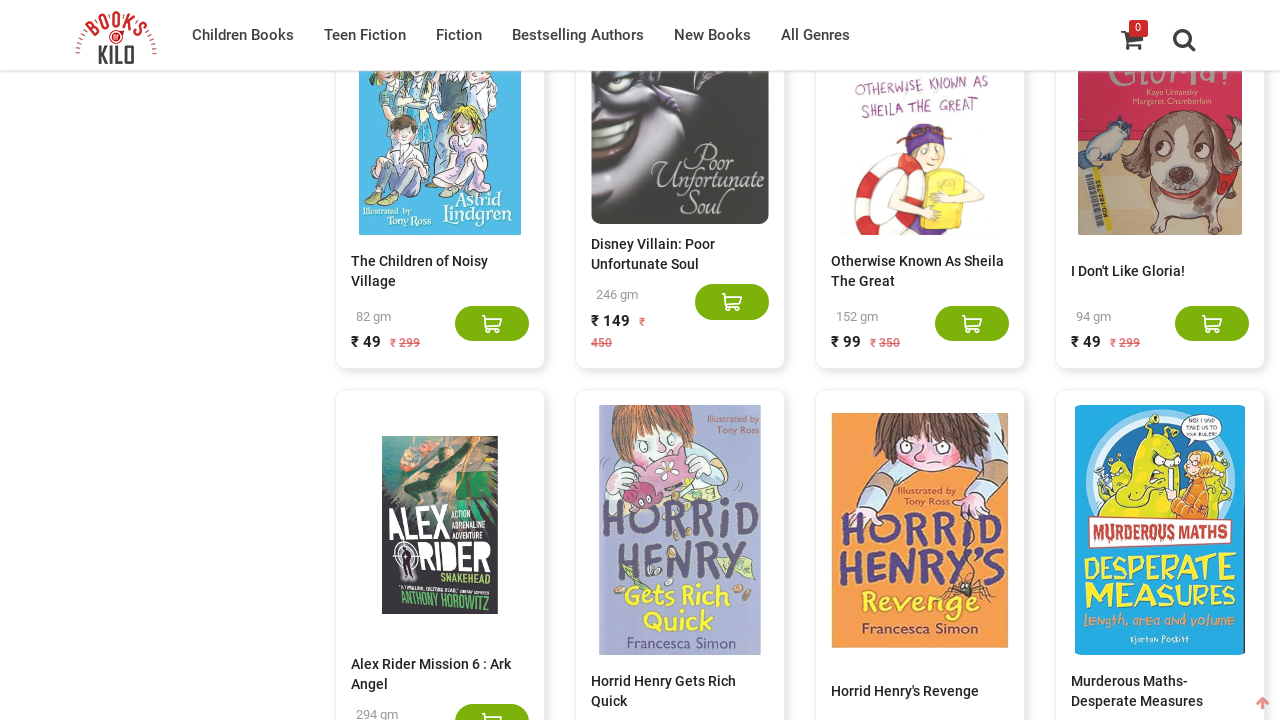

Scrolled to bottom of page
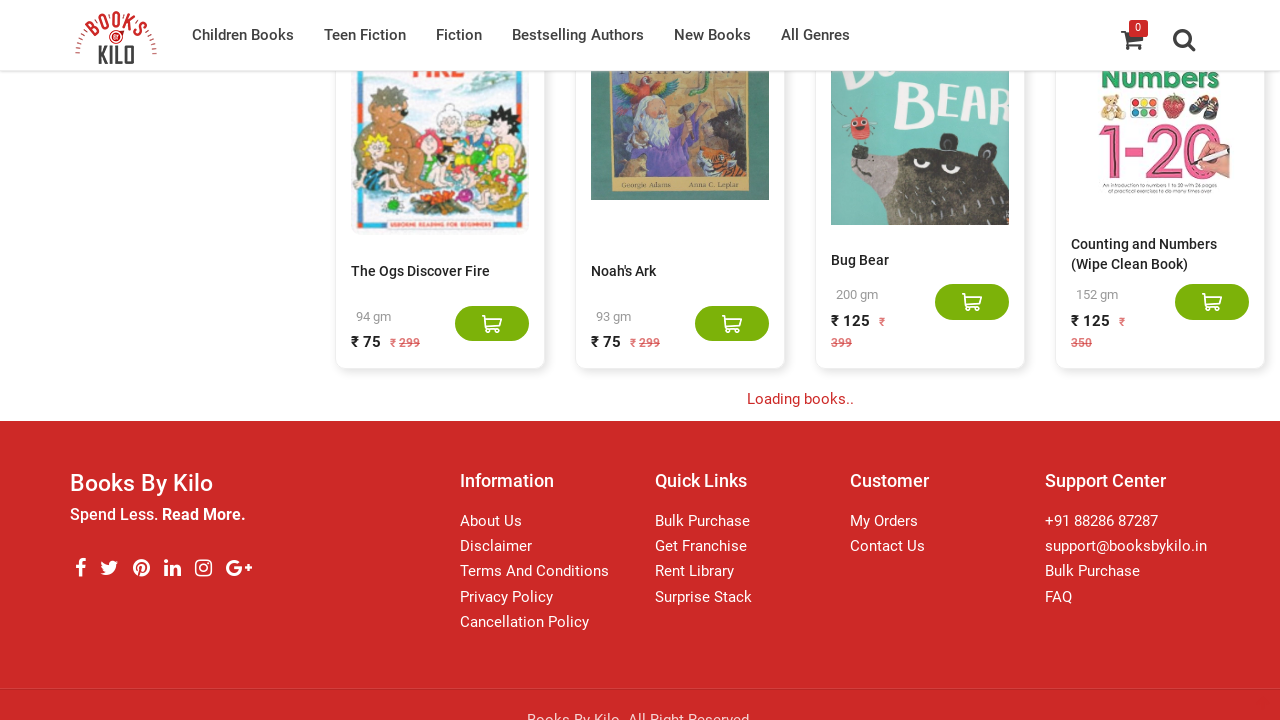

Waited 2 seconds for new content to load
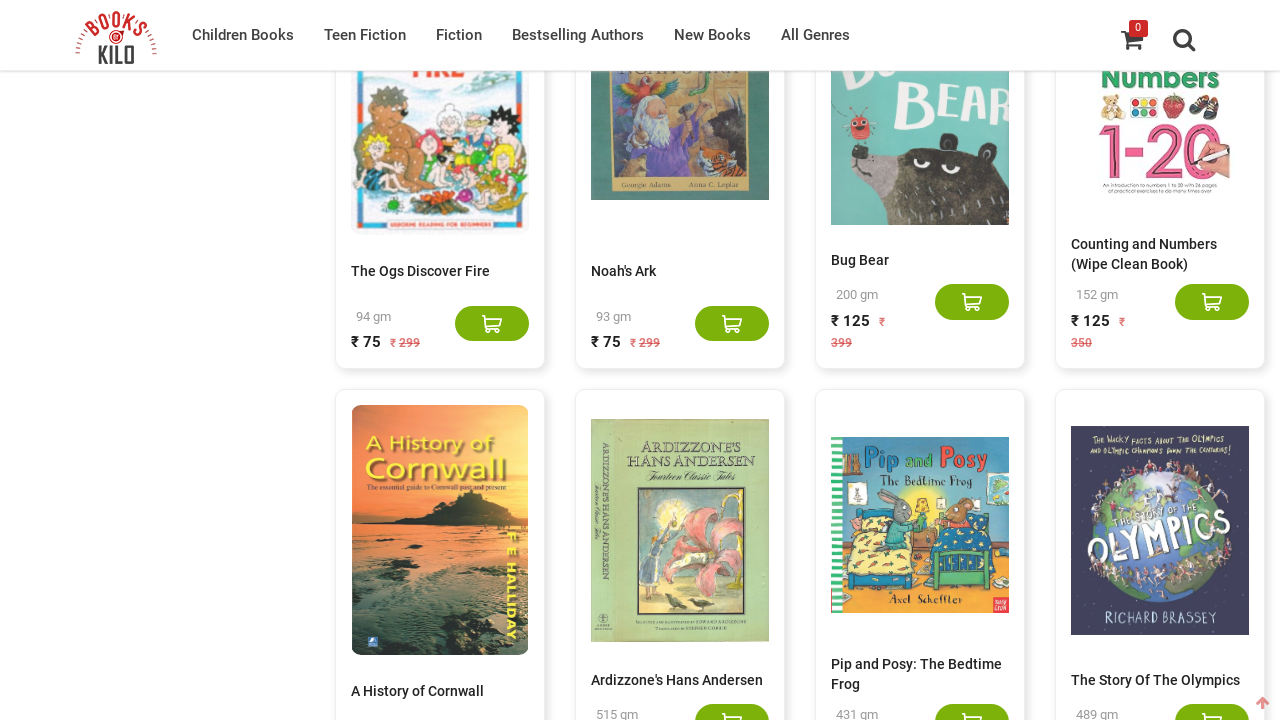

Counted 280 books currently visible on page
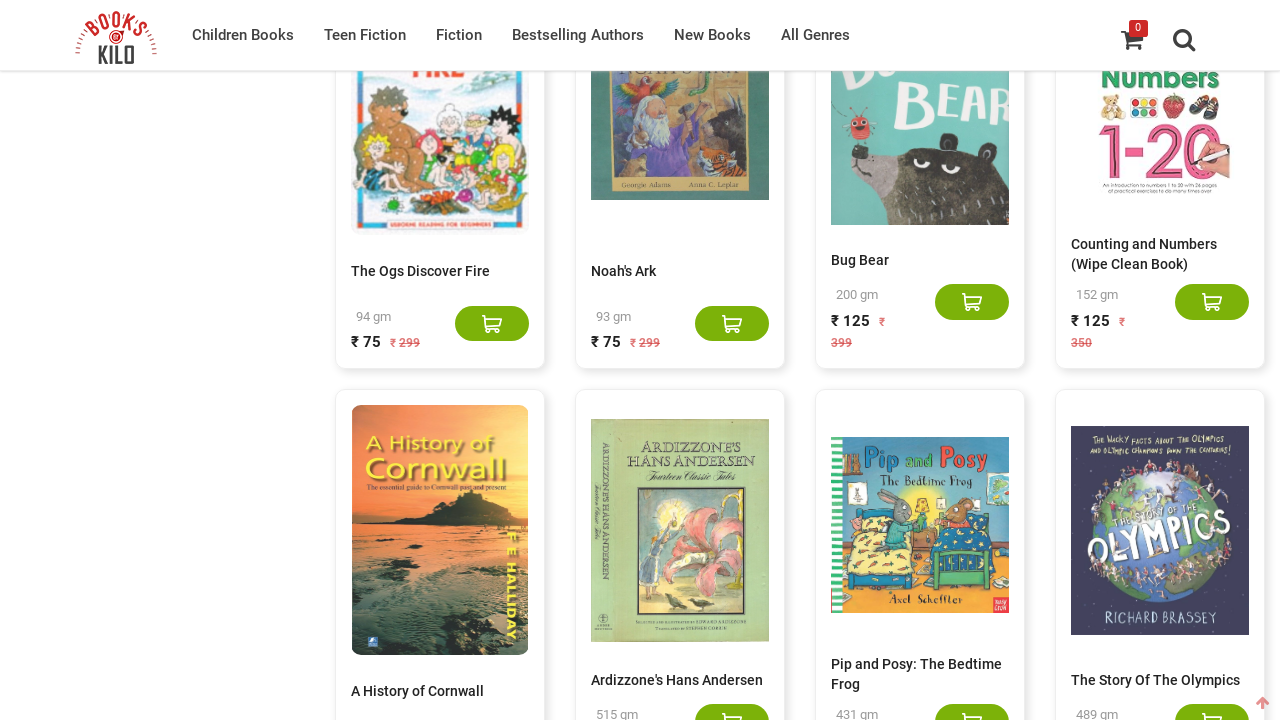

Scrolled to bottom of page
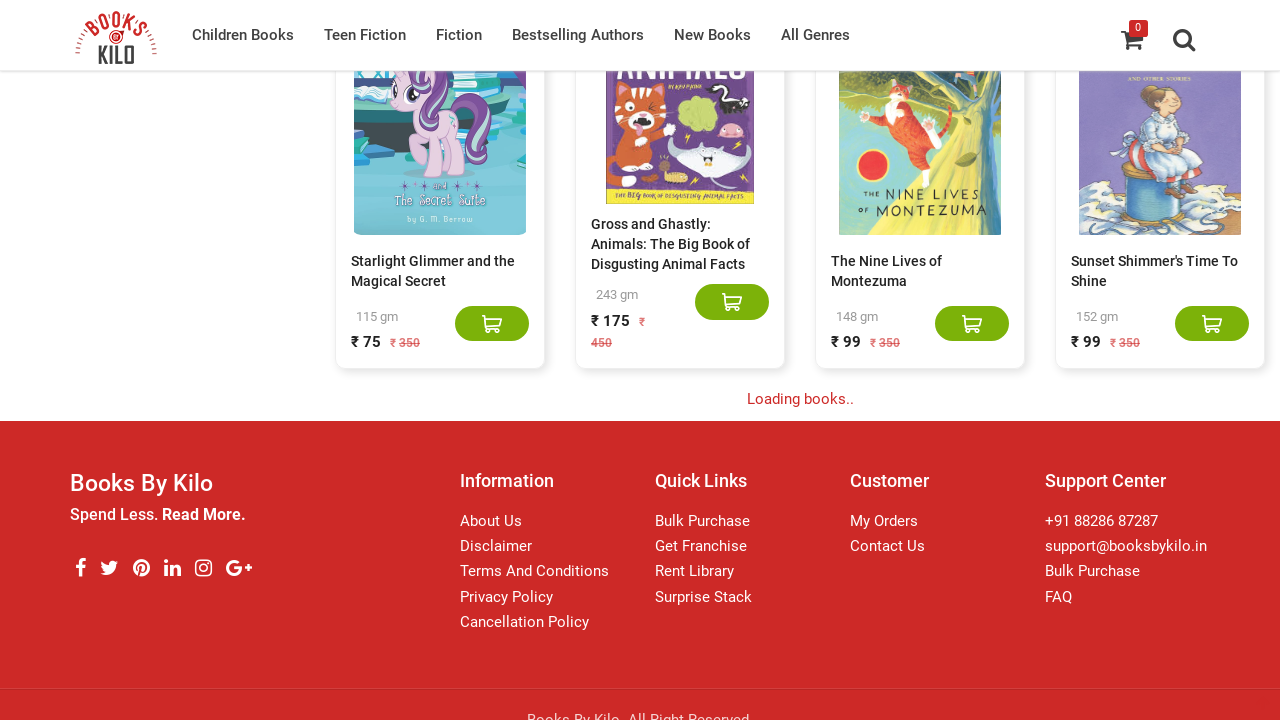

Waited 2 seconds for new content to load
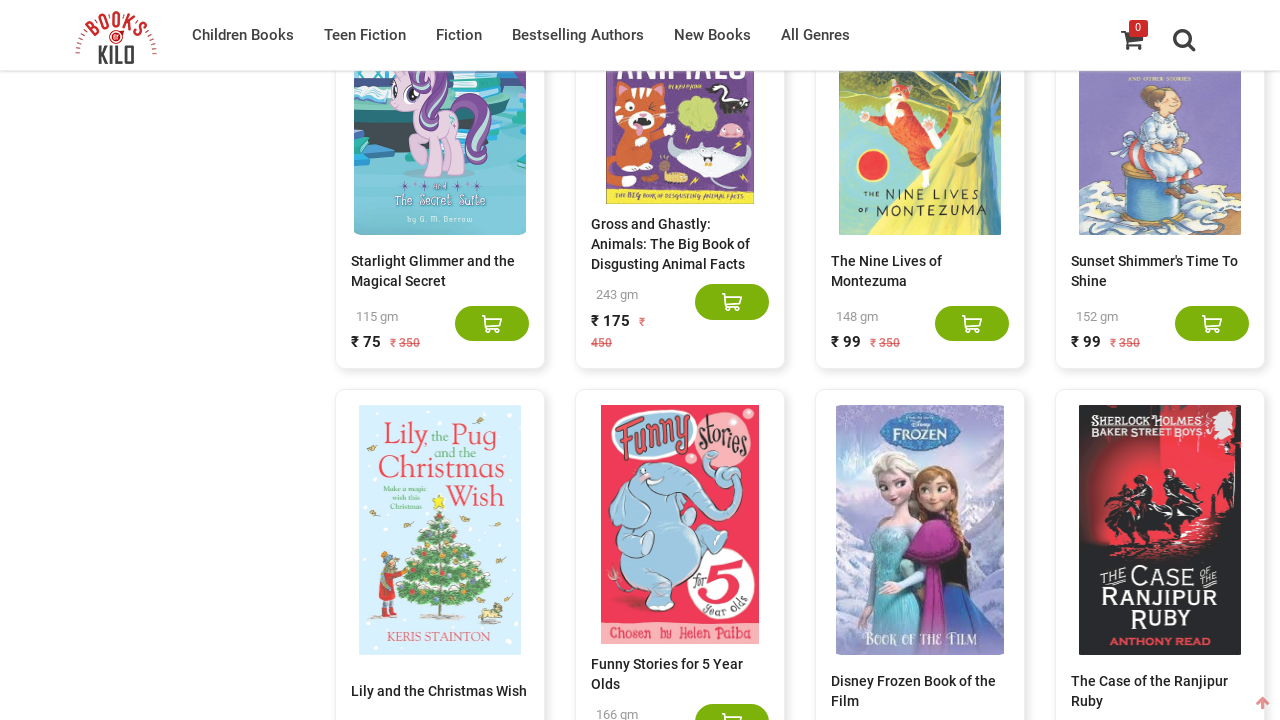

Counted 300 books currently visible on page
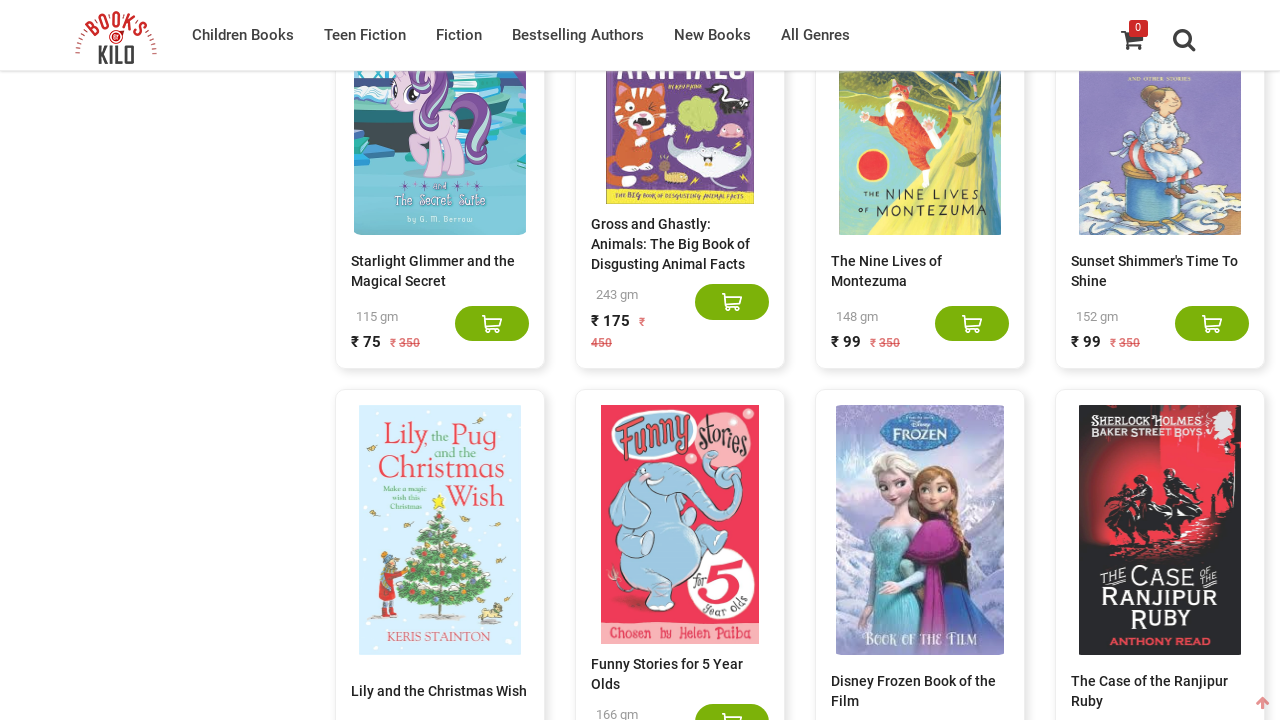

Scrolled to bottom of page
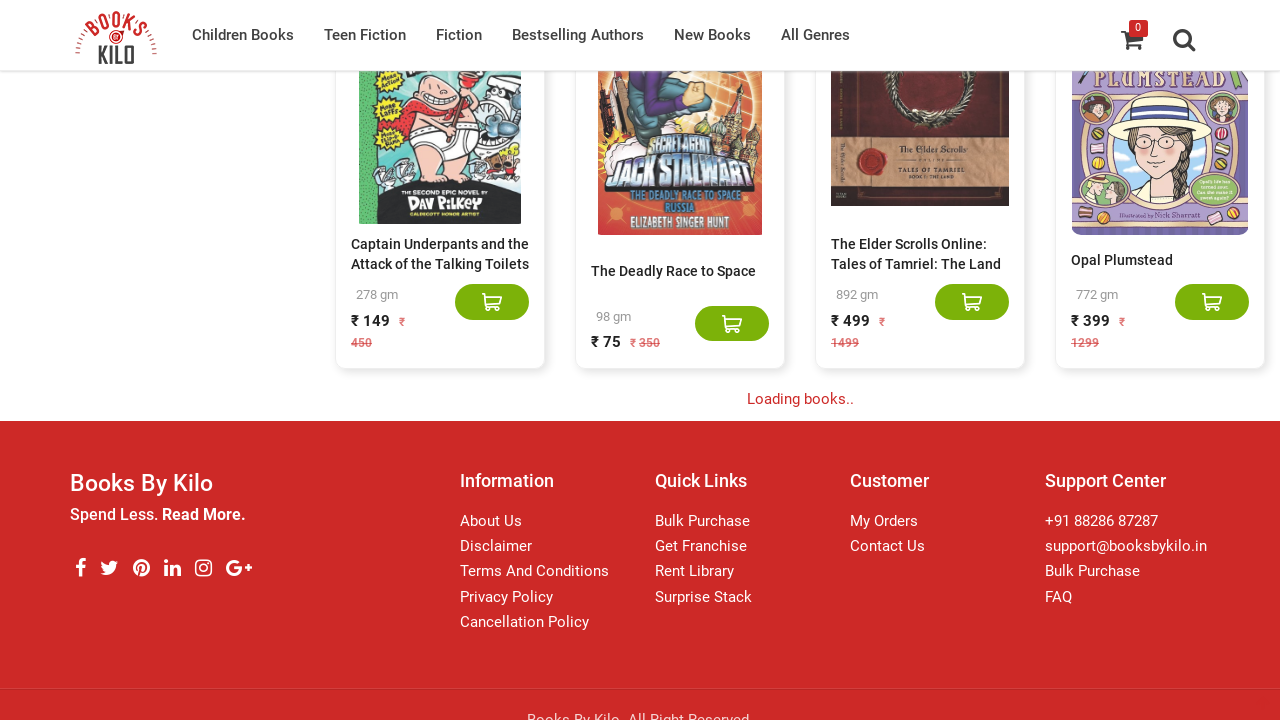

Waited 2 seconds for new content to load
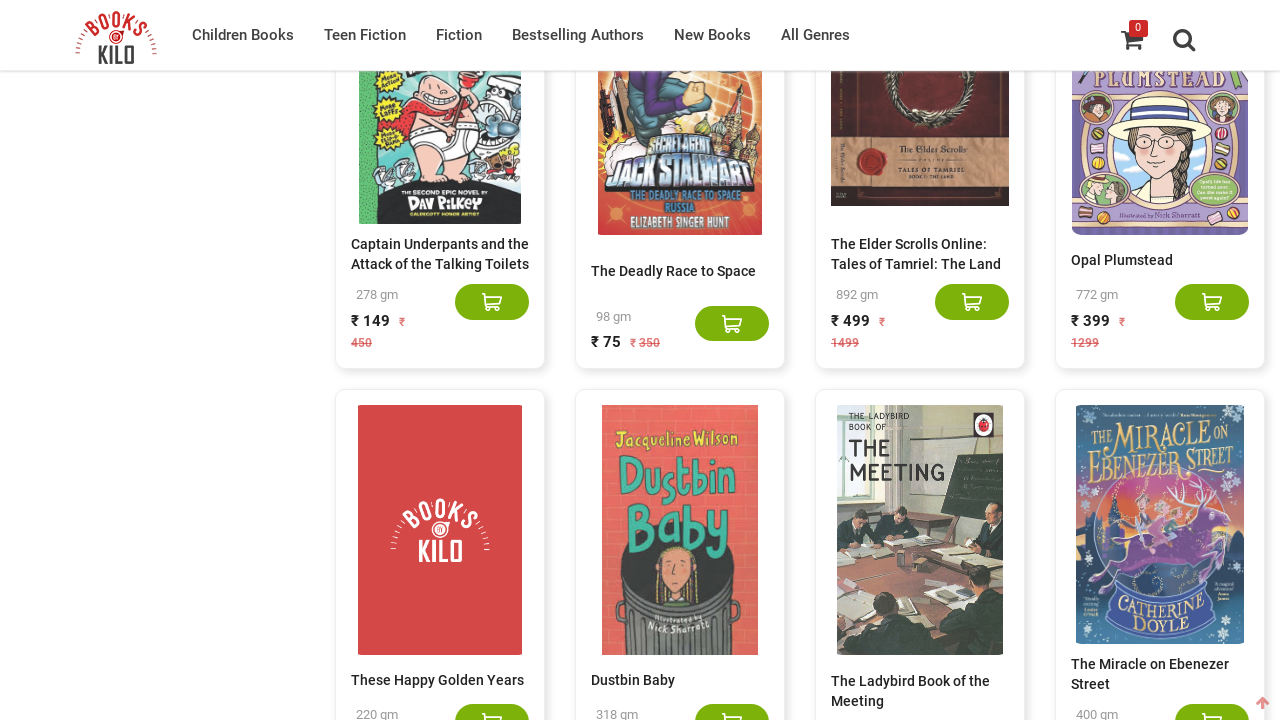

Counted 320 books currently visible on page
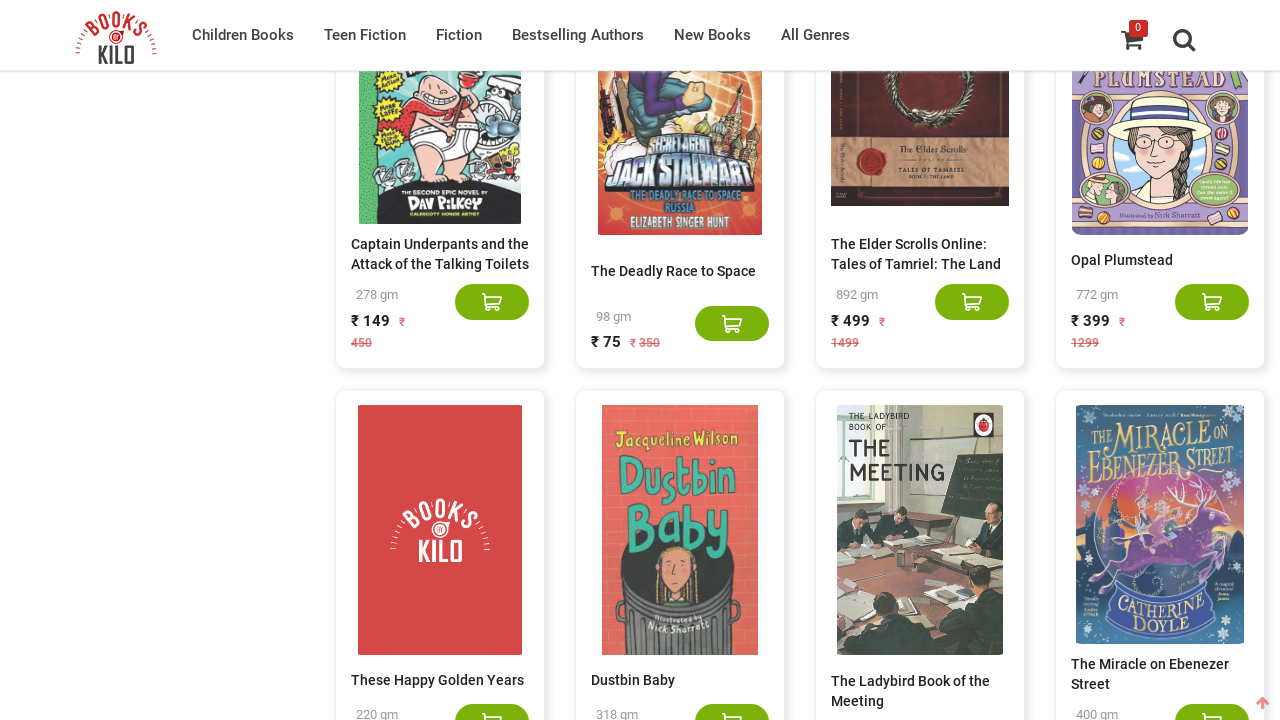

Scrolled to bottom of page
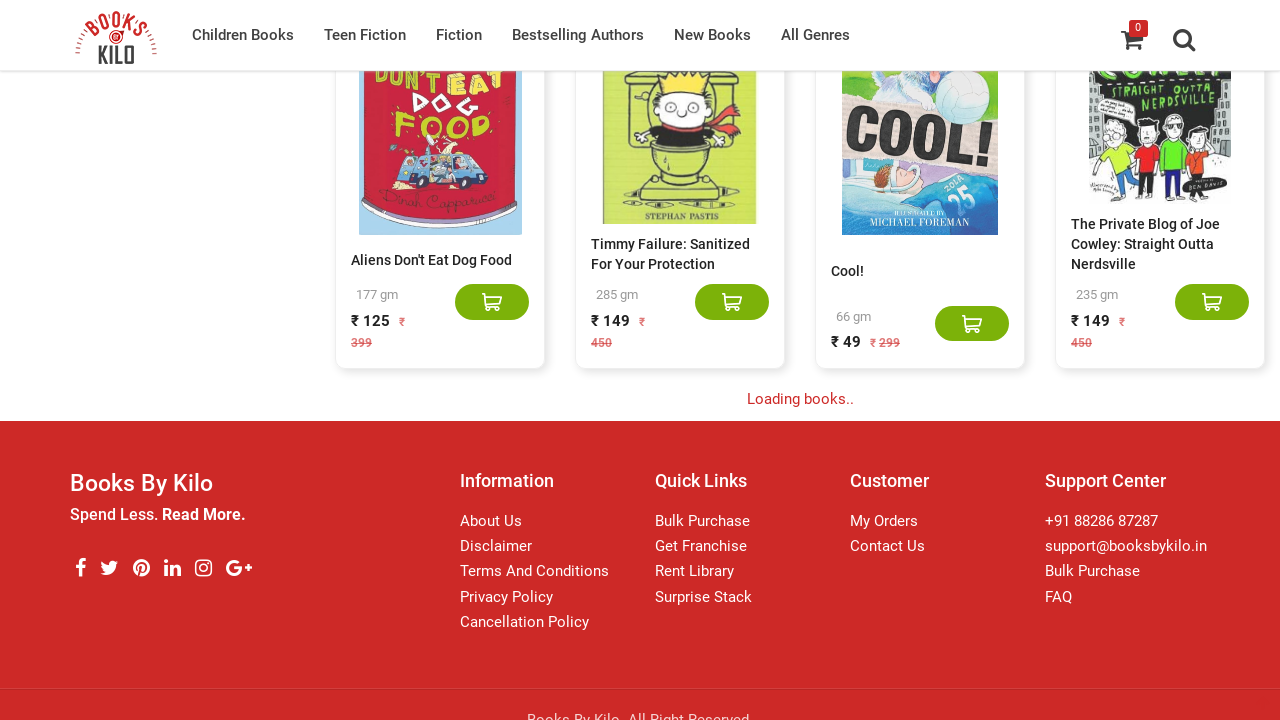

Waited 2 seconds for new content to load
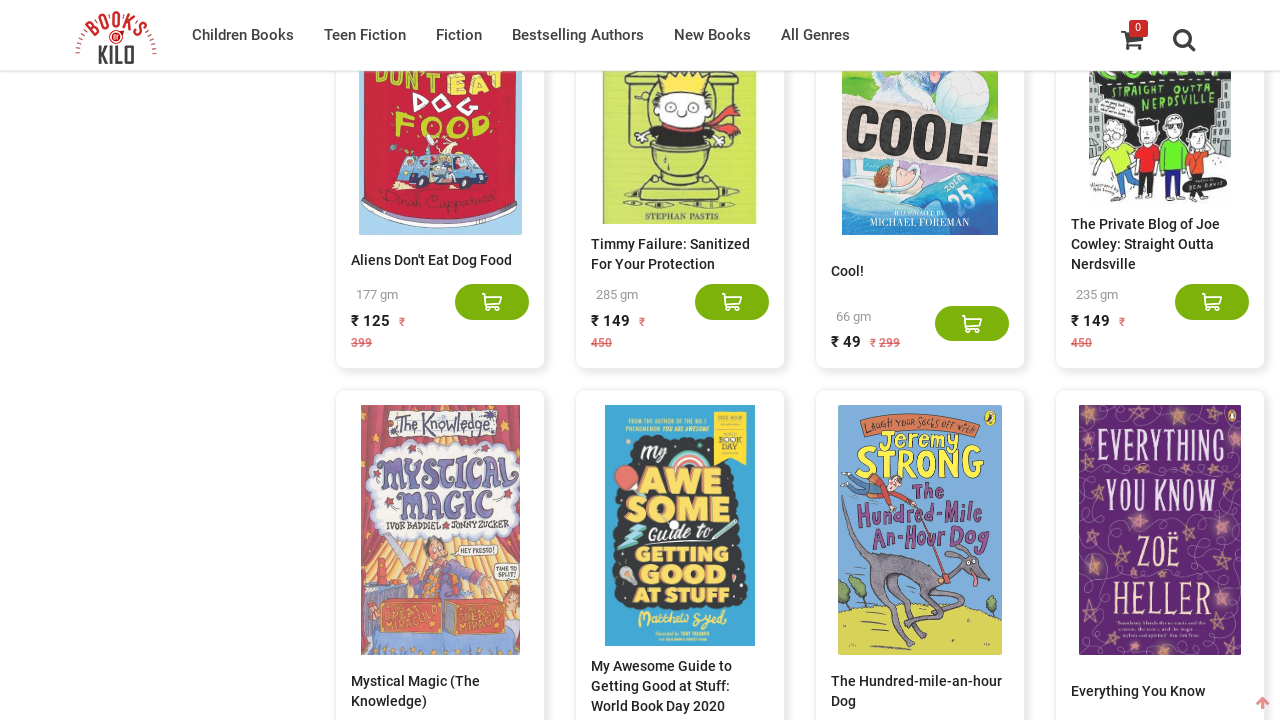

Counted 340 books currently visible on page
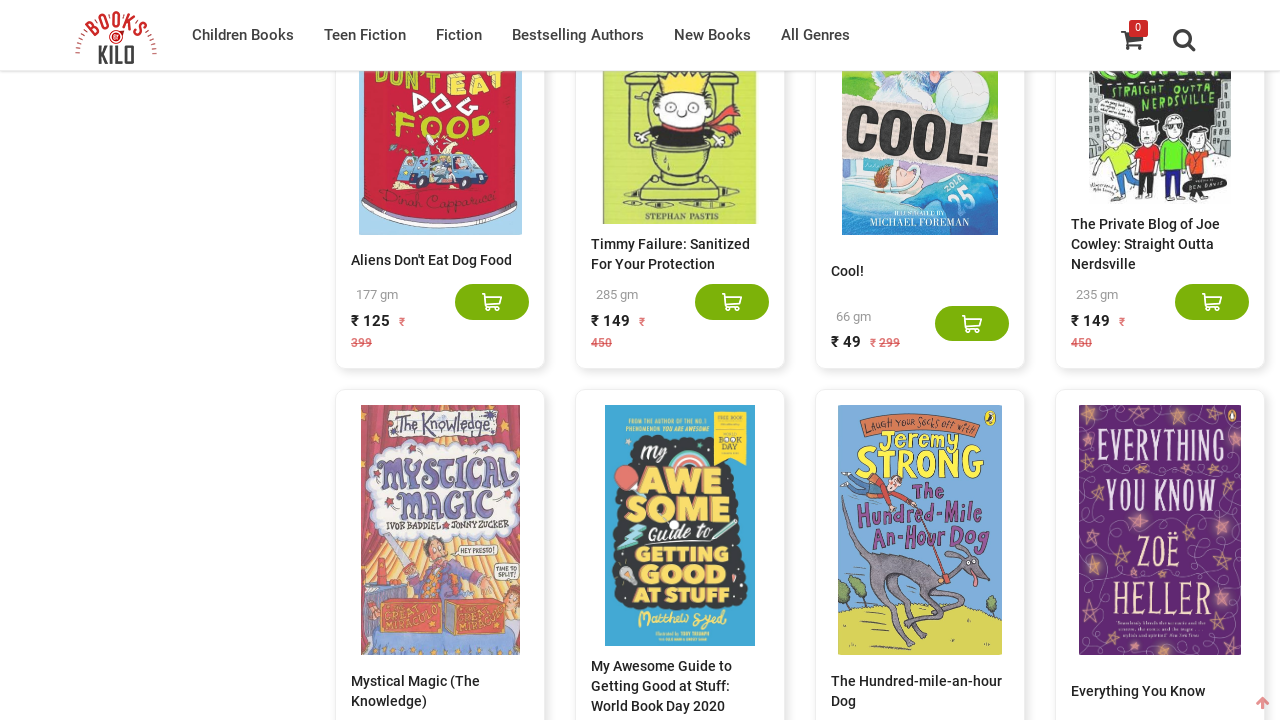

Scrolled to bottom of page
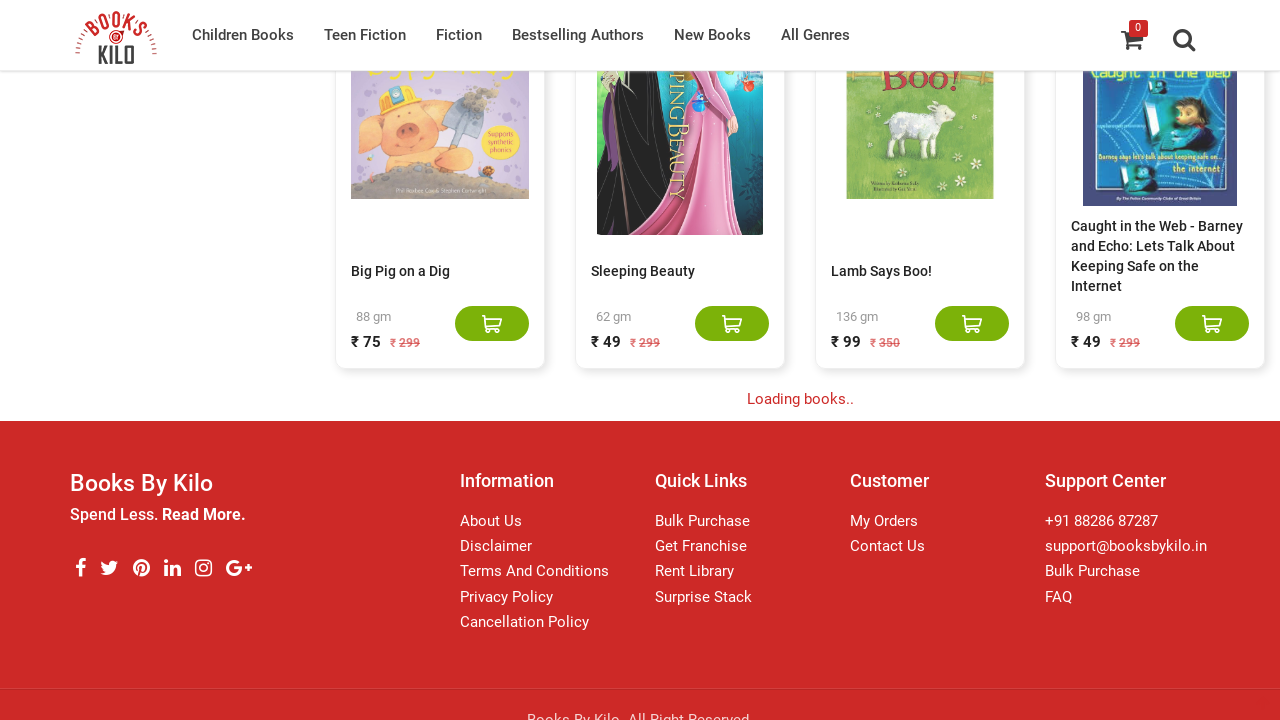

Waited 2 seconds for new content to load
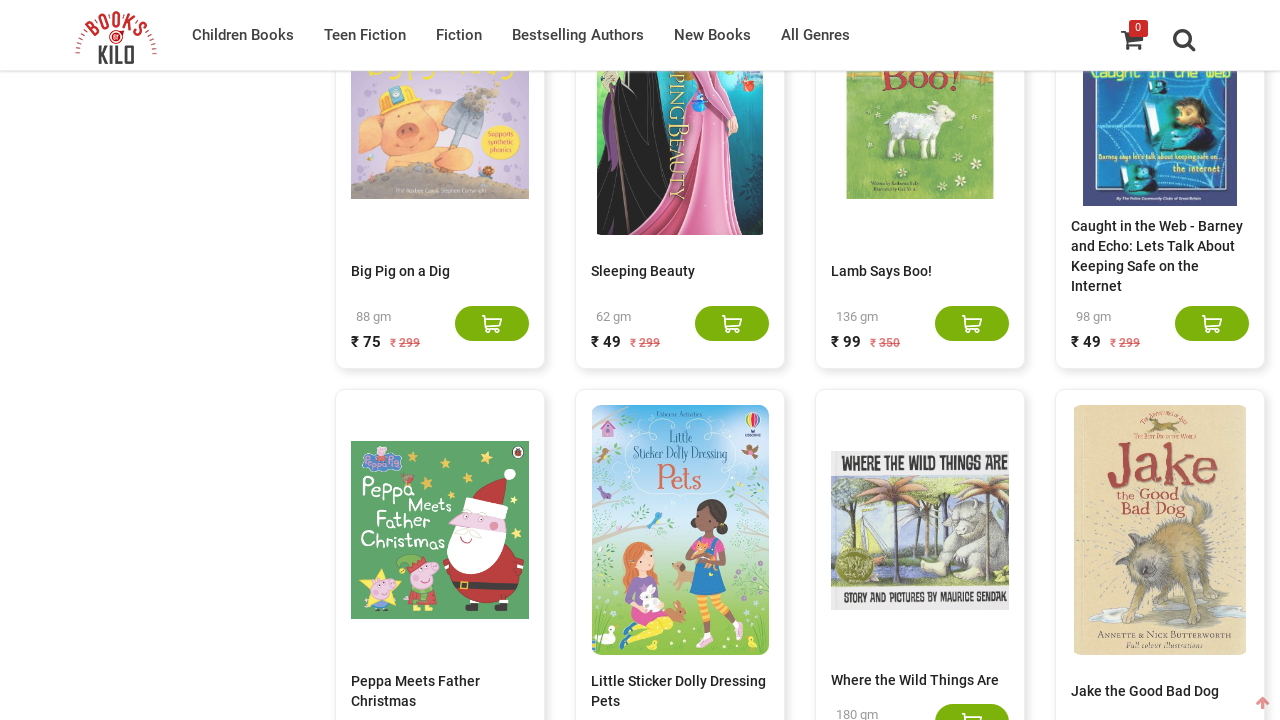

Counted 360 books currently visible on page
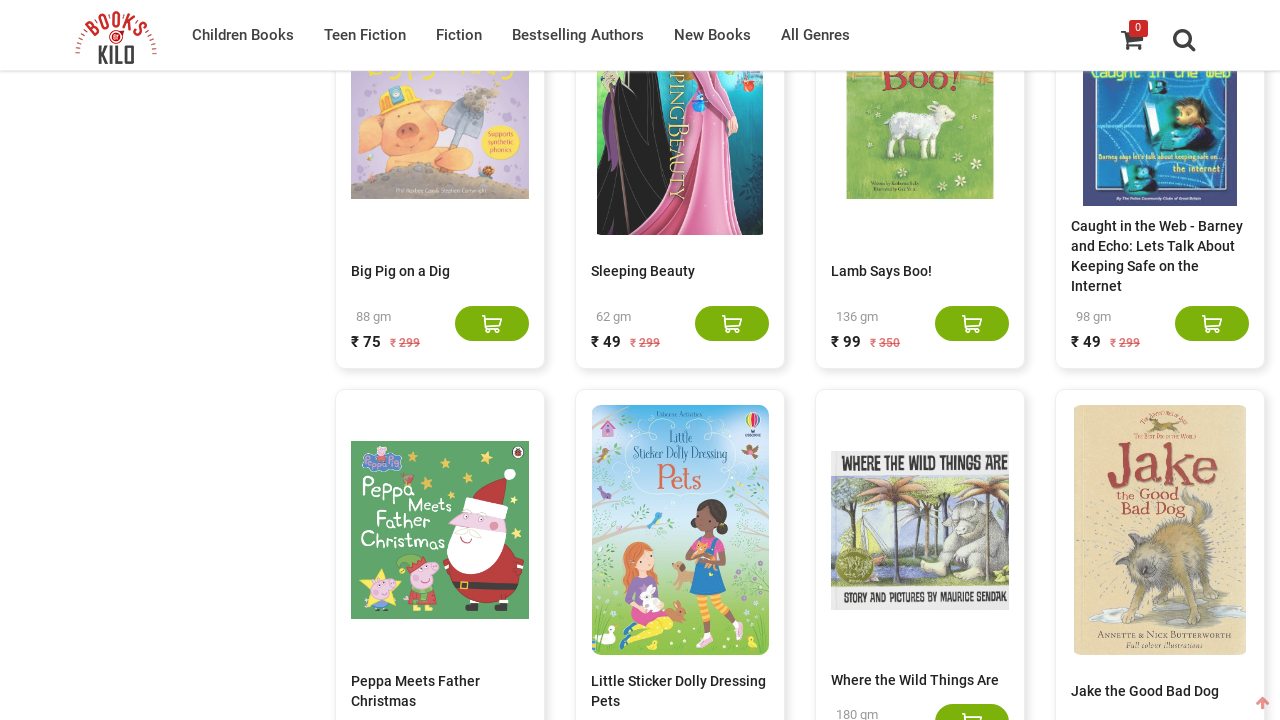

Scrolled to bottom of page
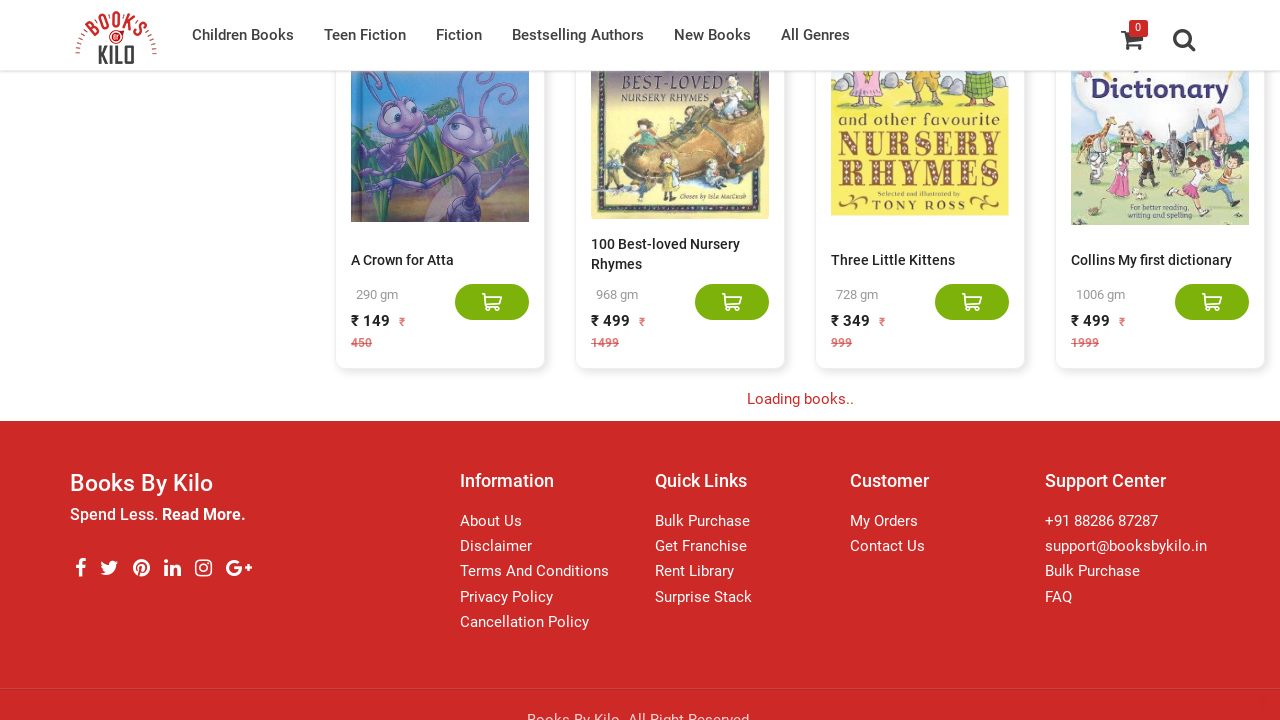

Waited 2 seconds for new content to load
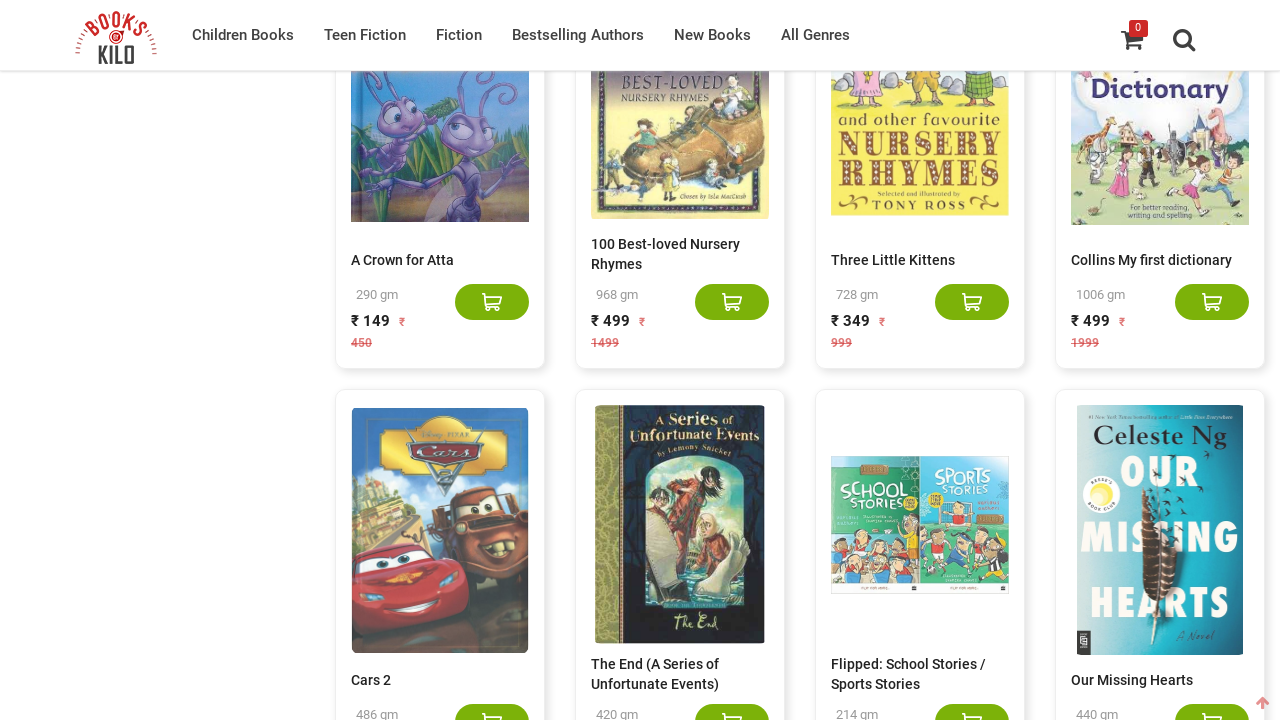

Counted 380 books currently visible on page
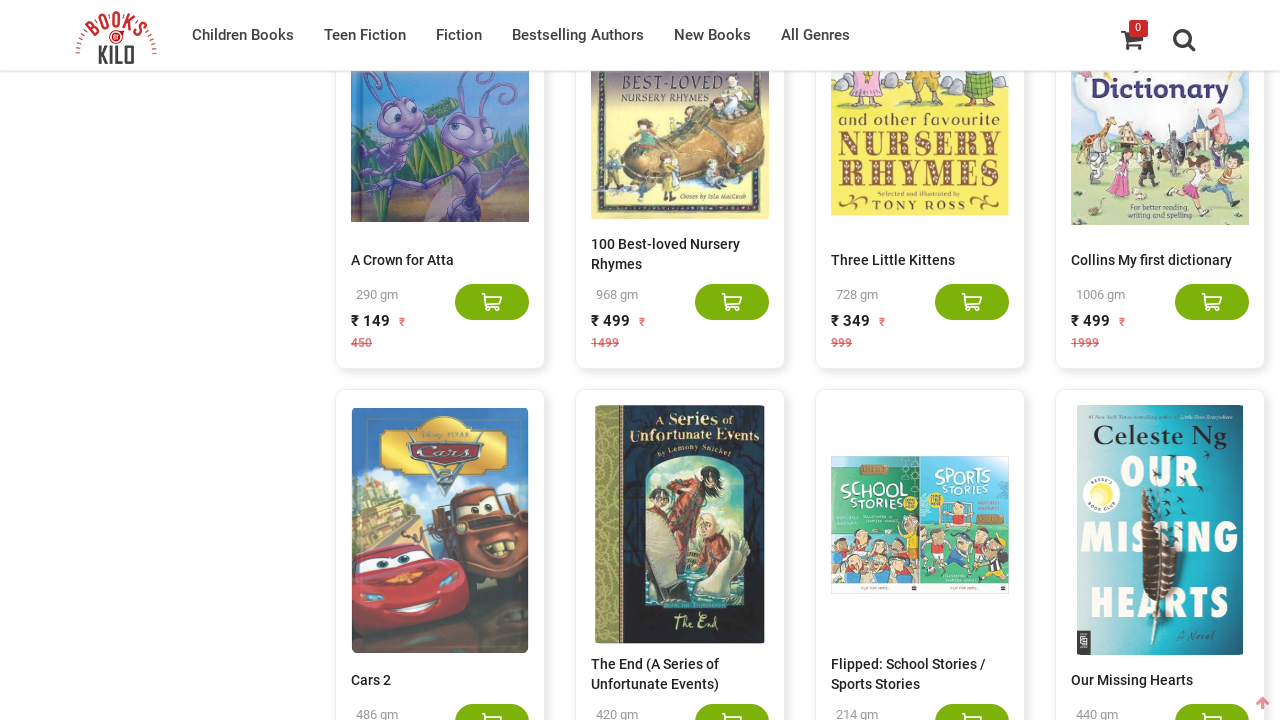

Scrolled to bottom of page
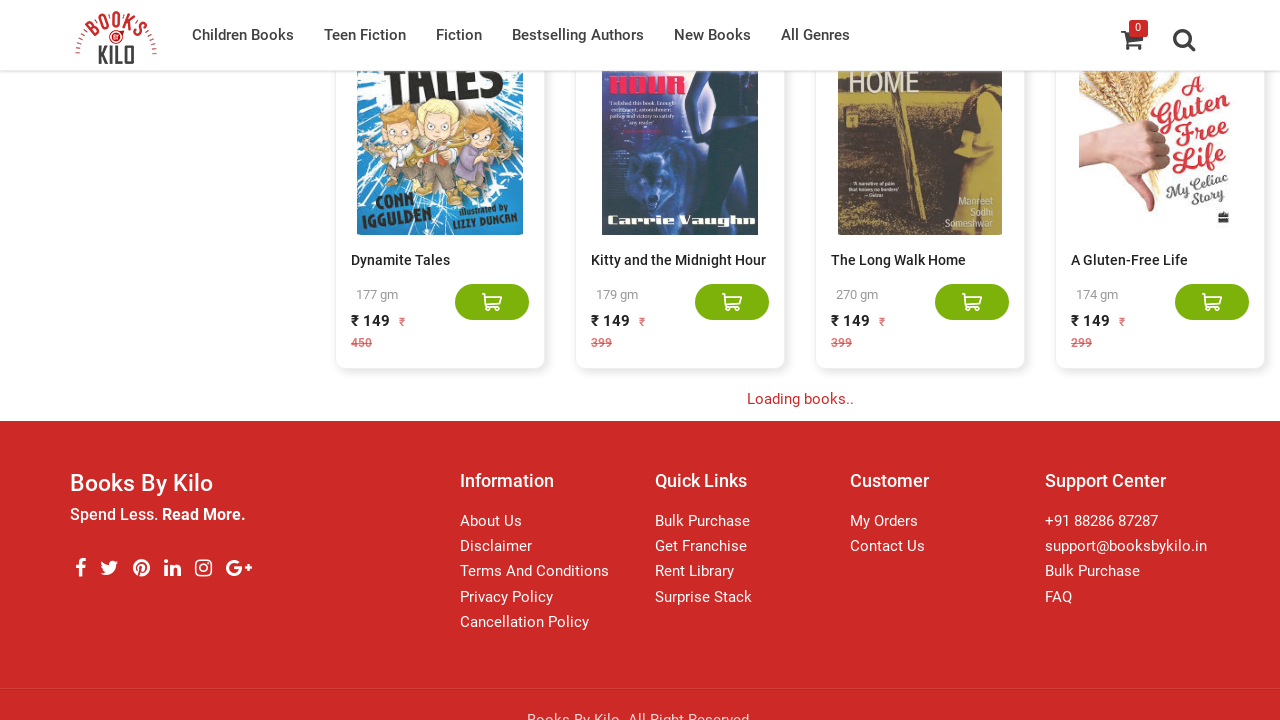

Waited 2 seconds for new content to load
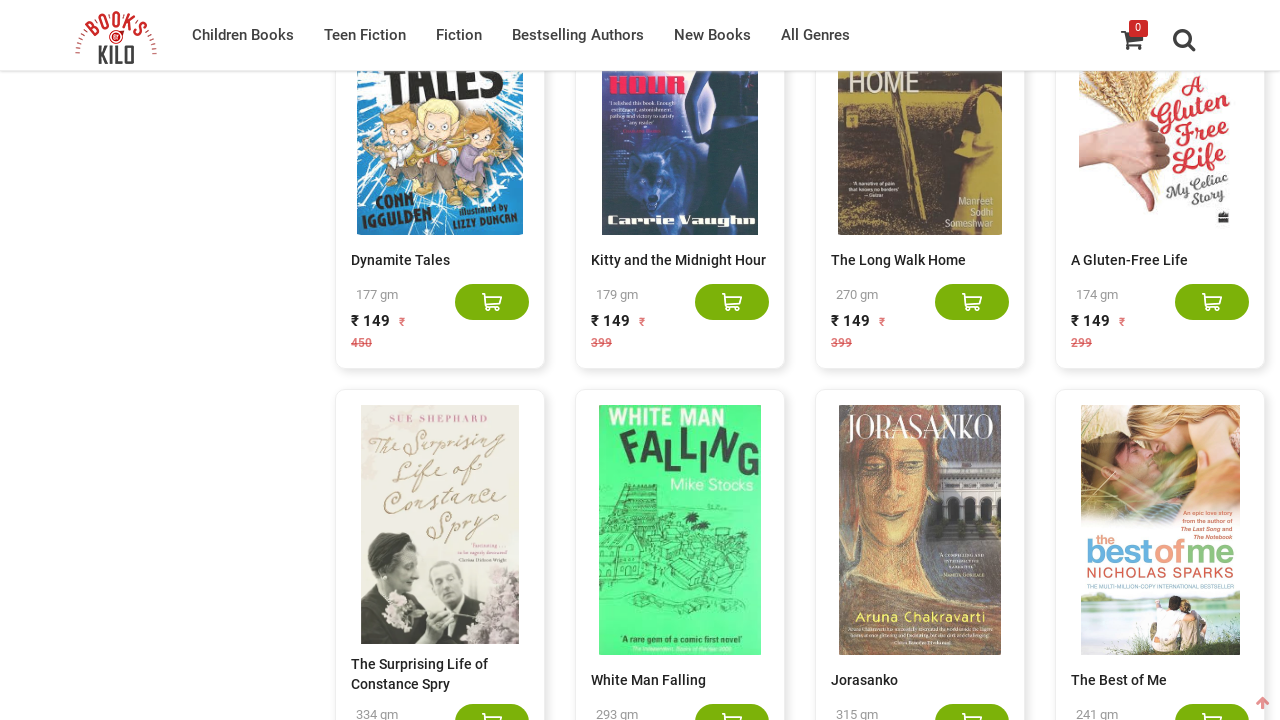

Counted 400 books currently visible on page
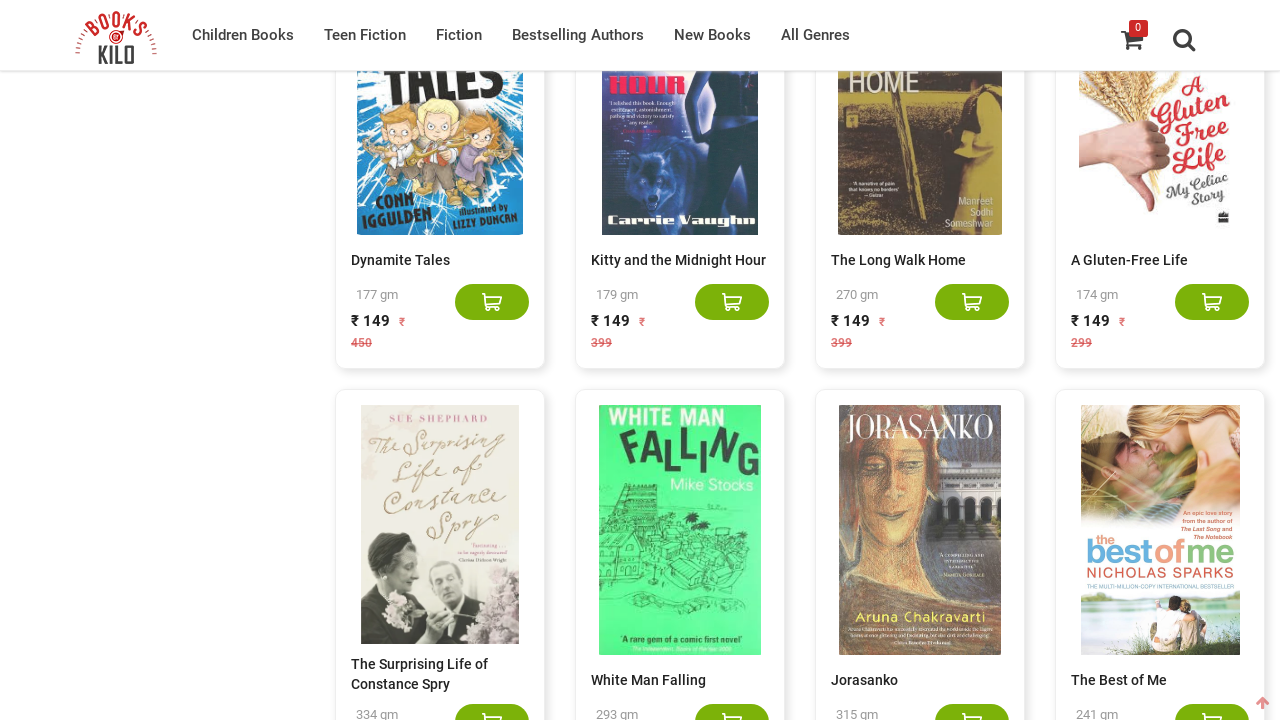

Scrolled to bottom of page
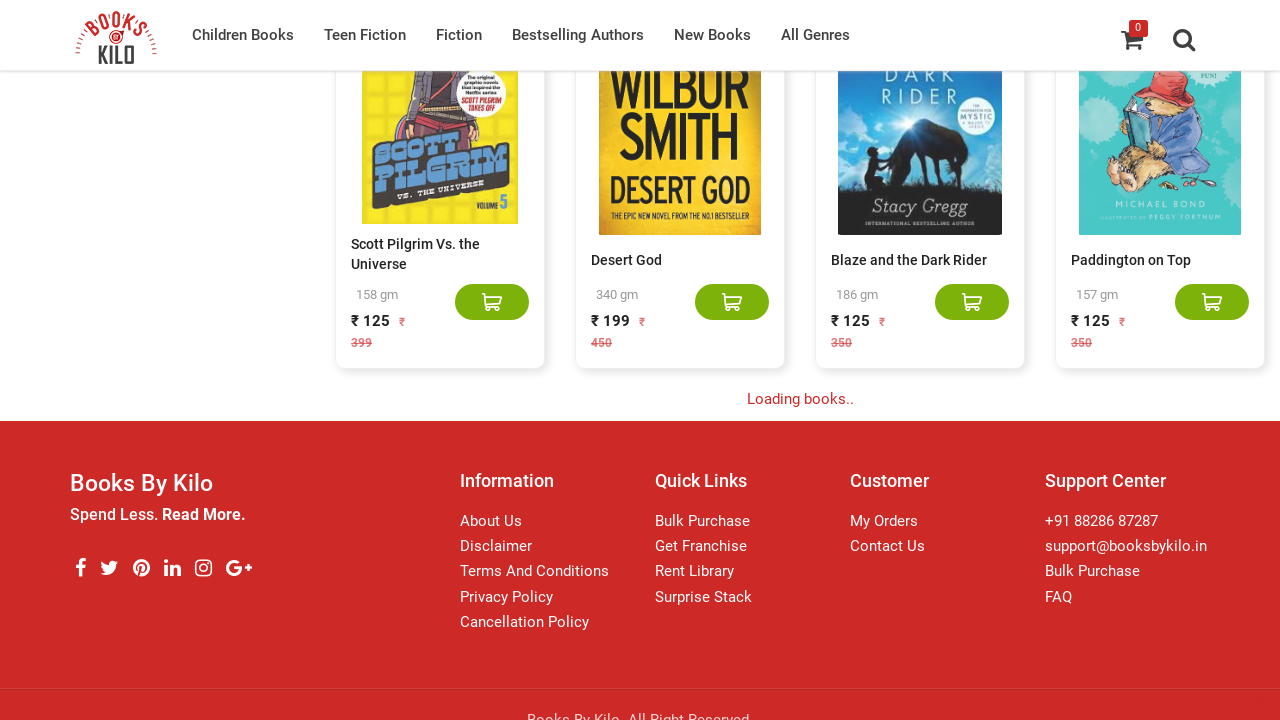

Waited 2 seconds for new content to load
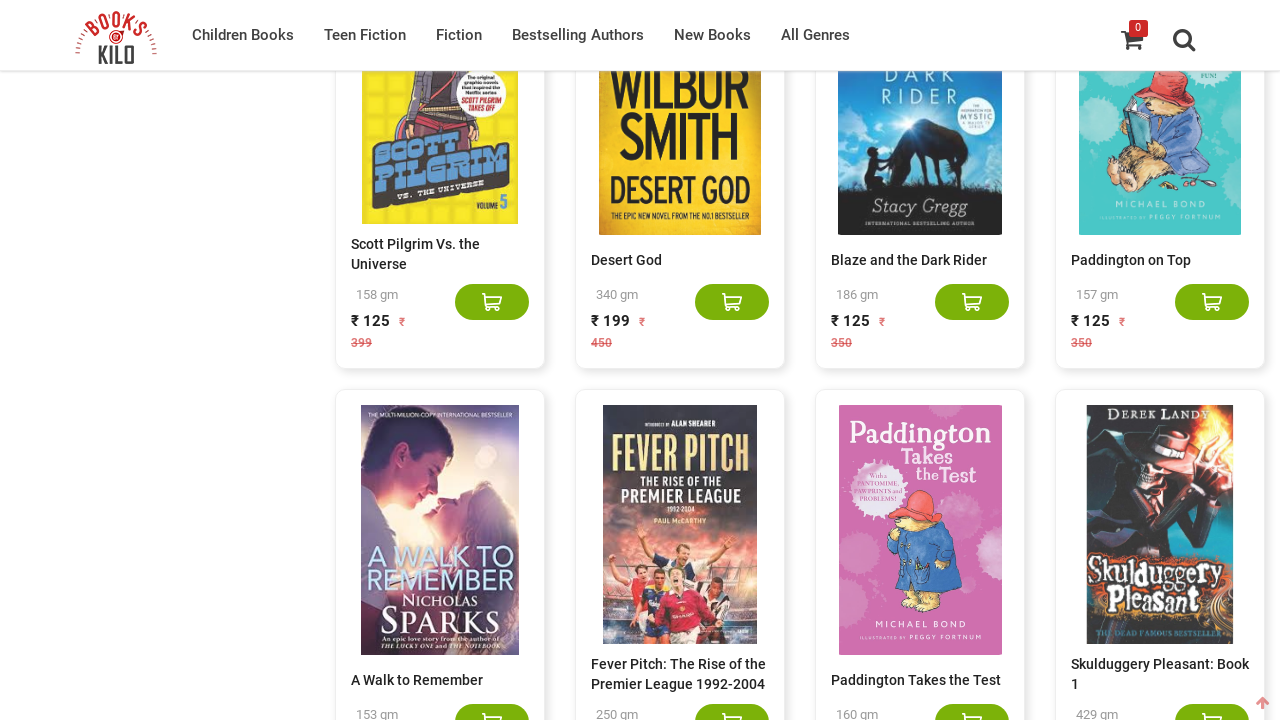

Verified that book products are still visible after infinite scroll test
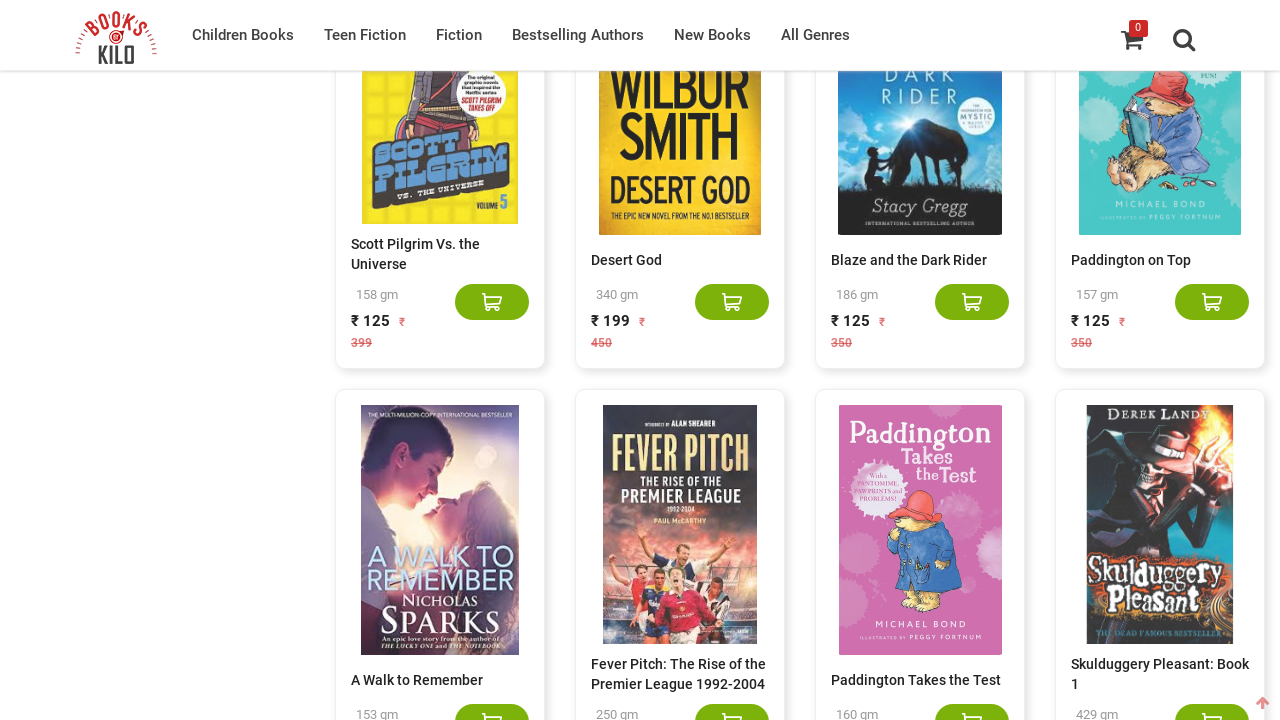

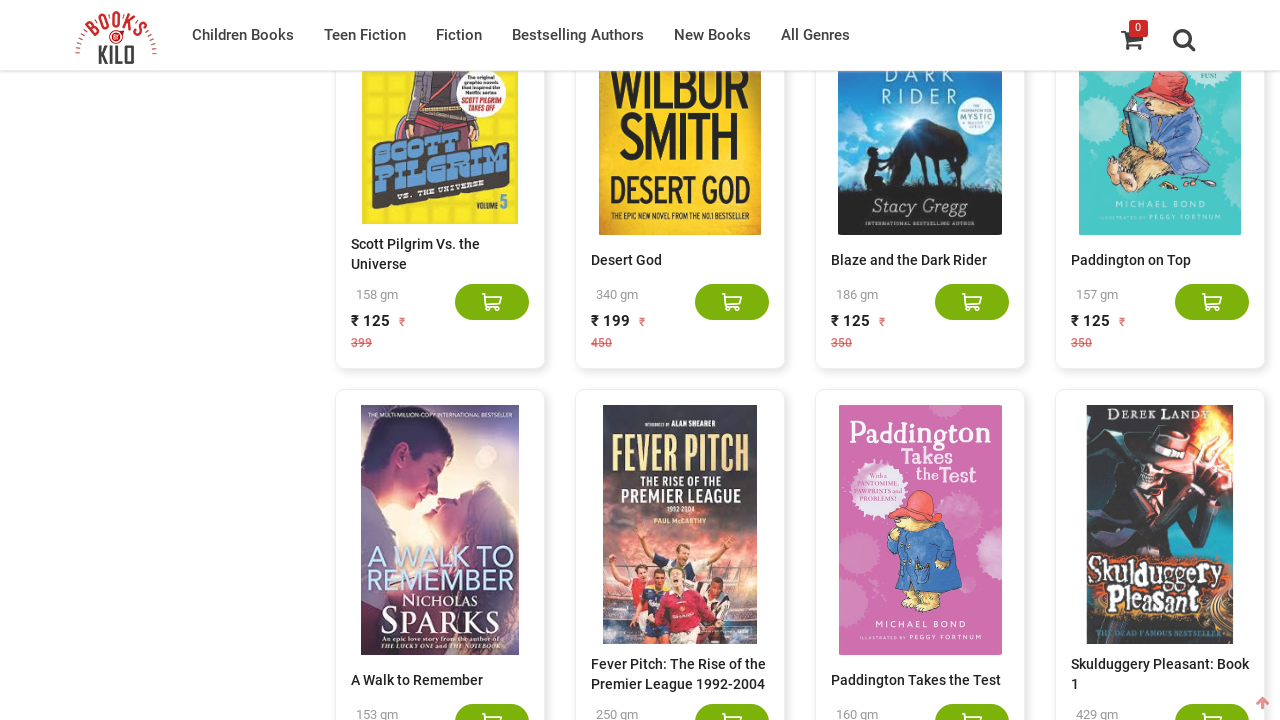